Comprehensive automation practice test that covers various web elements including radio buttons, dropdown suggestions, checkboxes, window/tab switching, alerts, tables, mouse hover, and iframes

Starting URL: https://rahulshettyacademy.com/AutomationPractice/

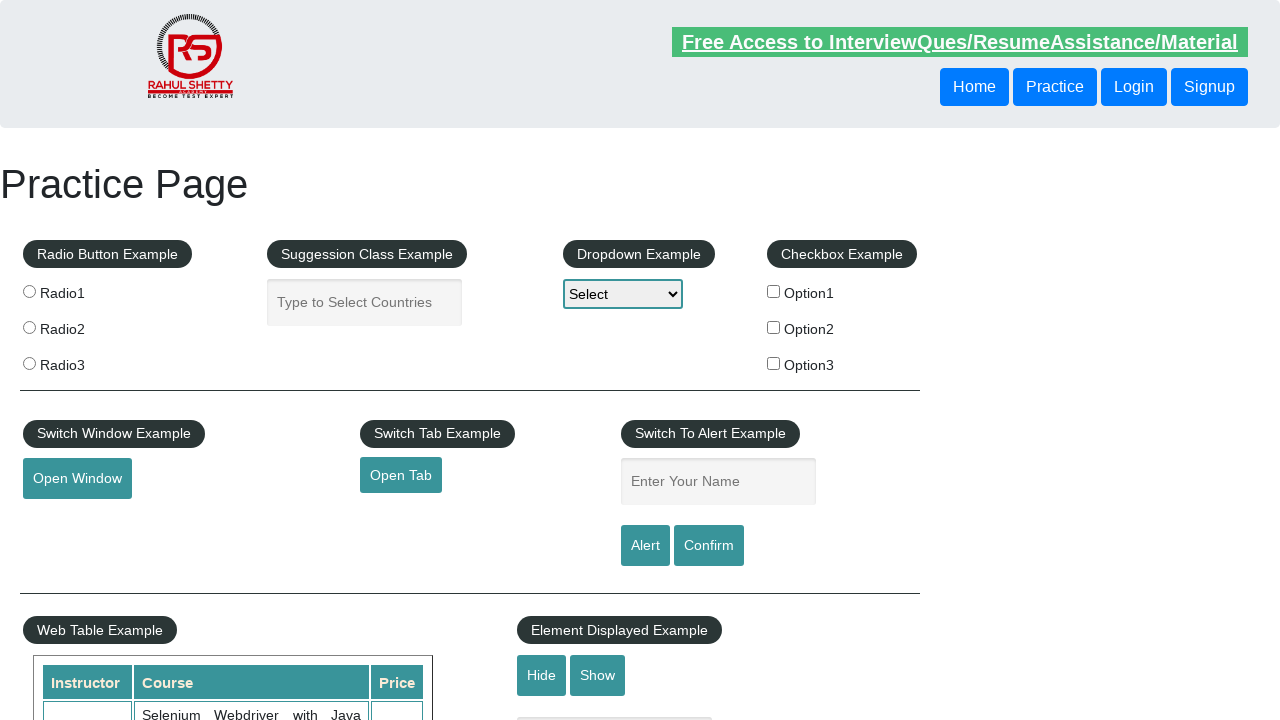

Clicked radio button 1 at (29, 291) on input[value='radio1']
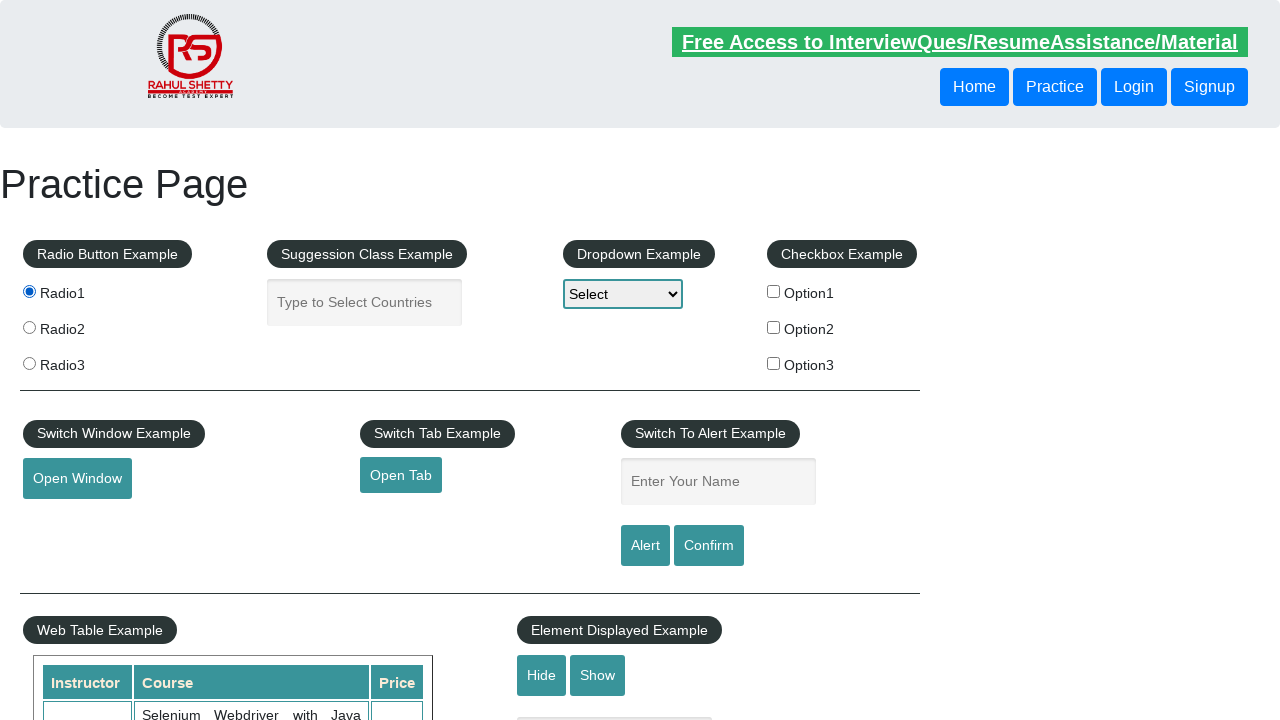

Clicked radio button 2 at (29, 327) on input[value='radio2']
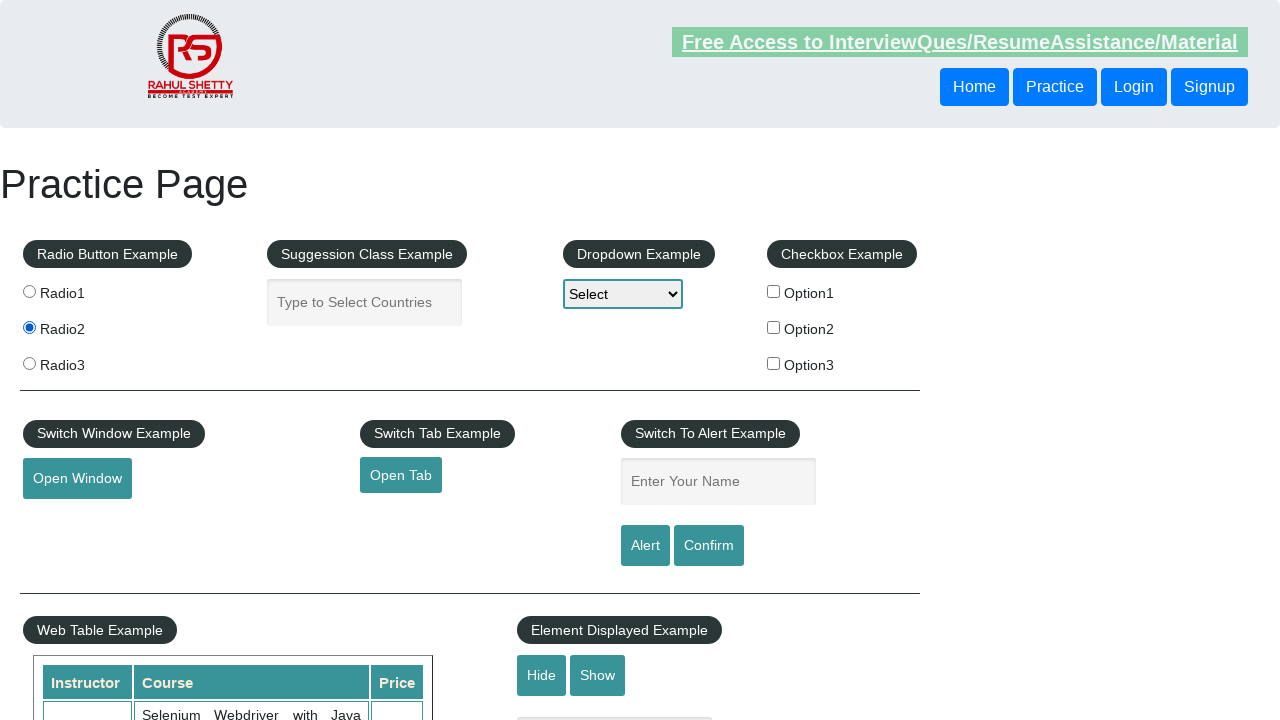

Clicked radio button 3 at (29, 363) on input[value='radio3']
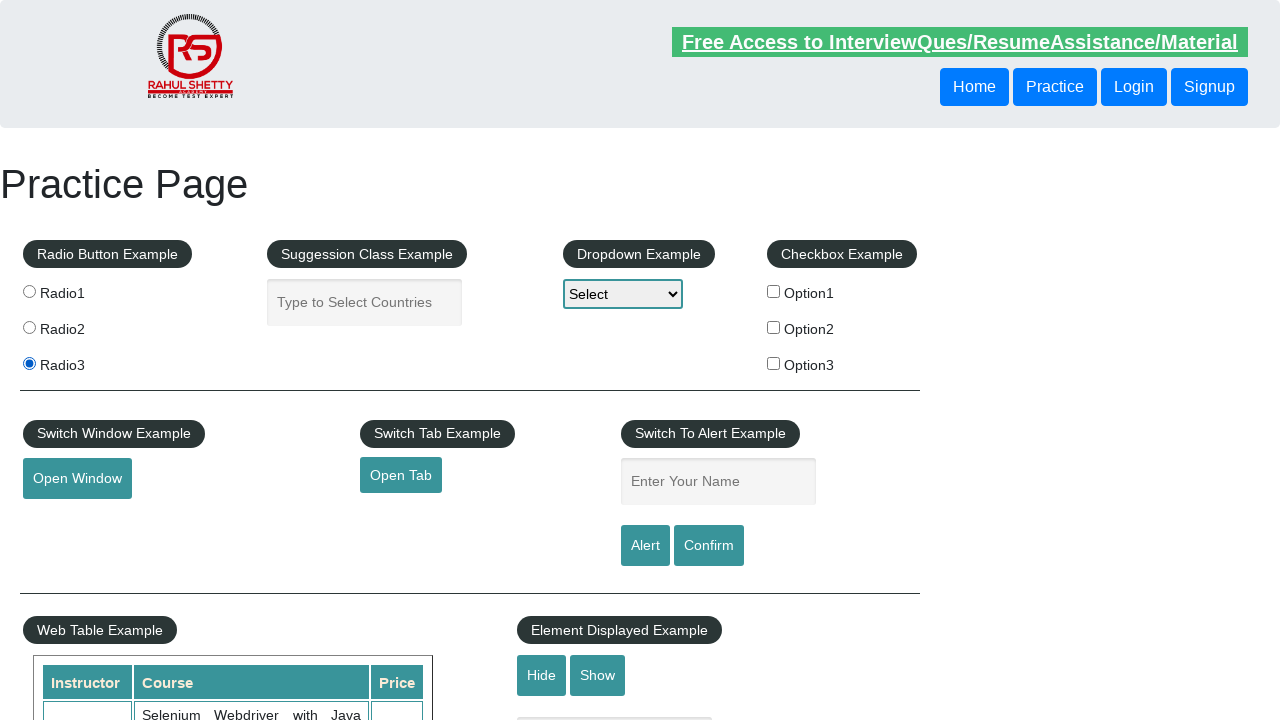

Filled autocomplete input with 'ja' on input.inputs.ui-autocomplete-input
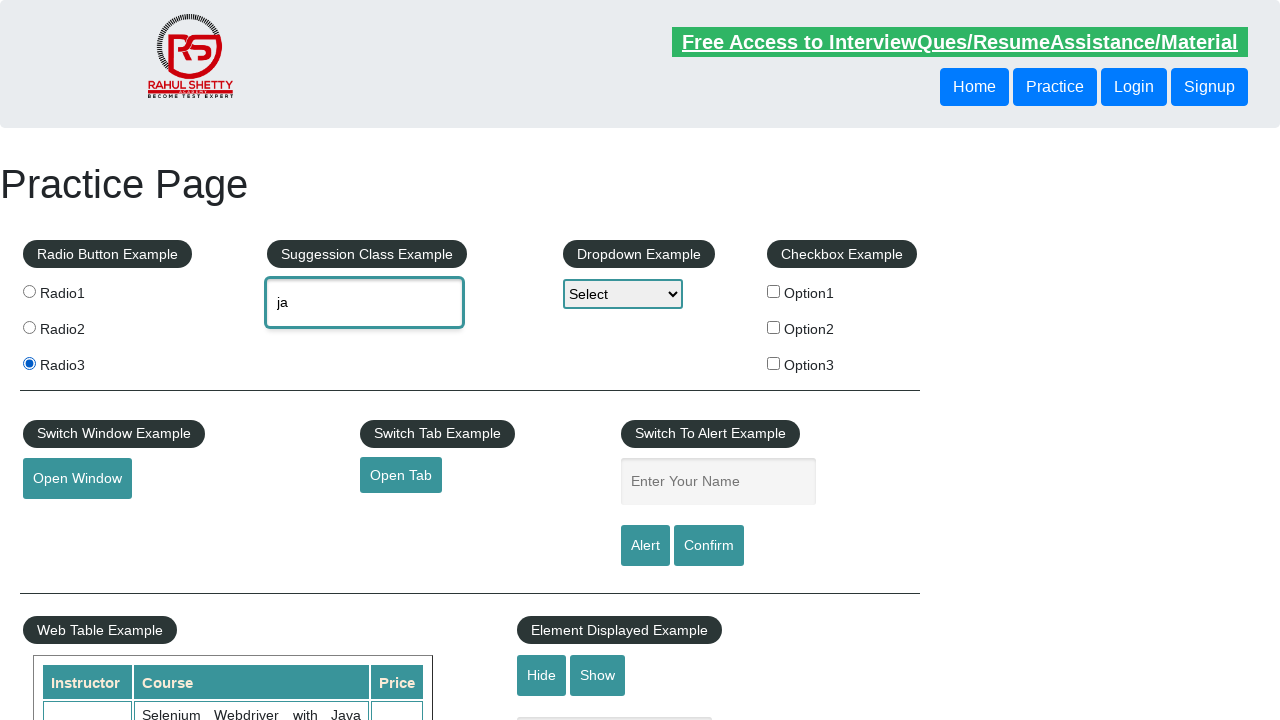

Autocomplete suggestions appeared
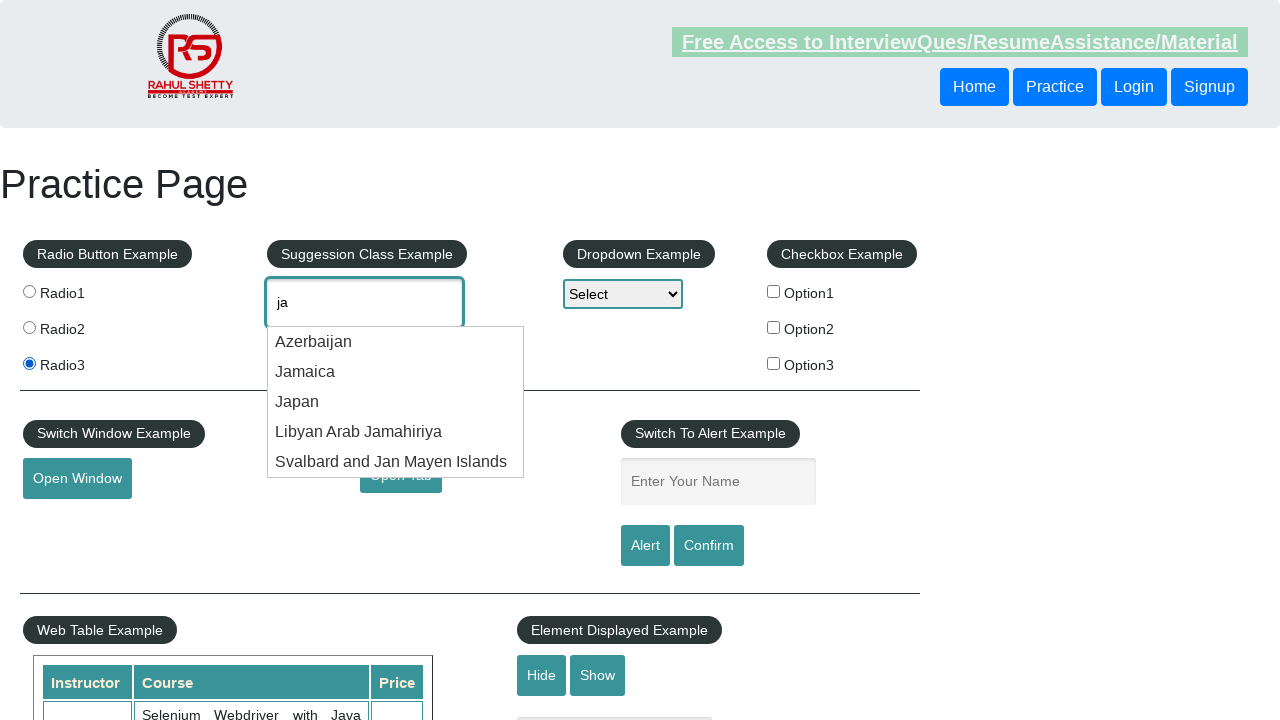

Selected 'Japan' from autocomplete suggestions at (396, 402) on ul#ui-id-1 li >> nth=2
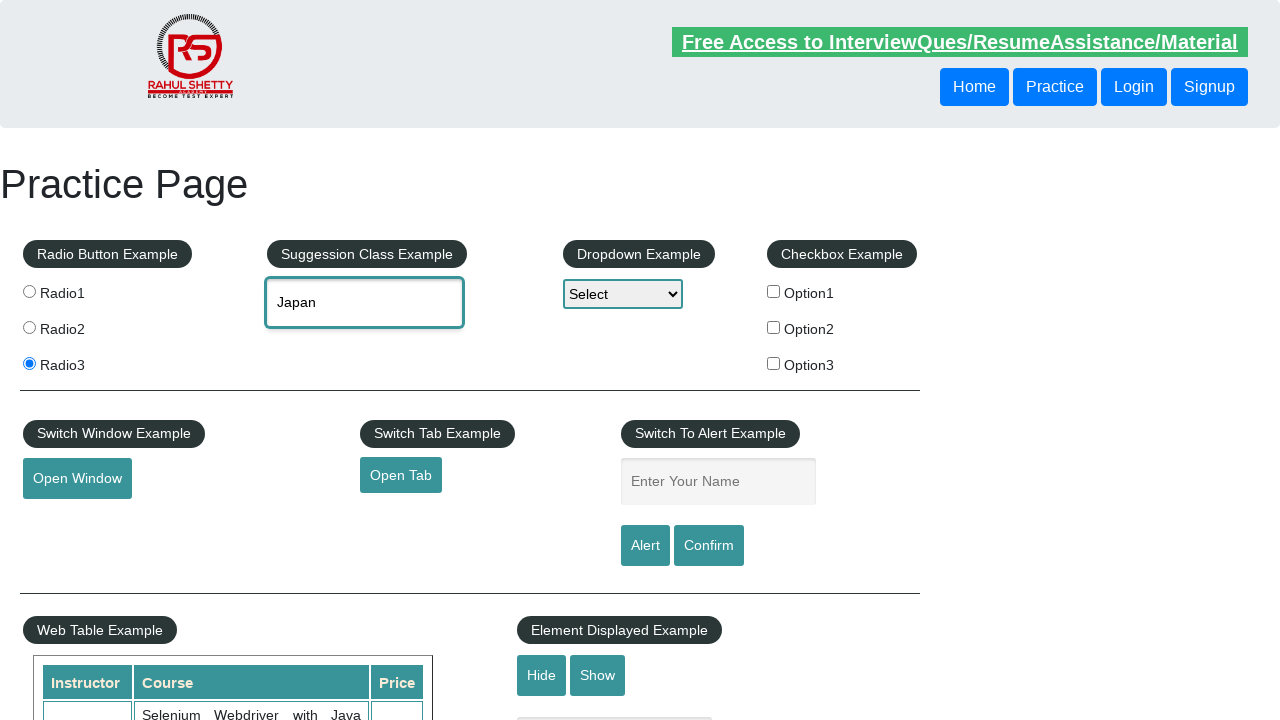

Clicked dropdown to open it at (623, 294) on select#dropdown-class-example
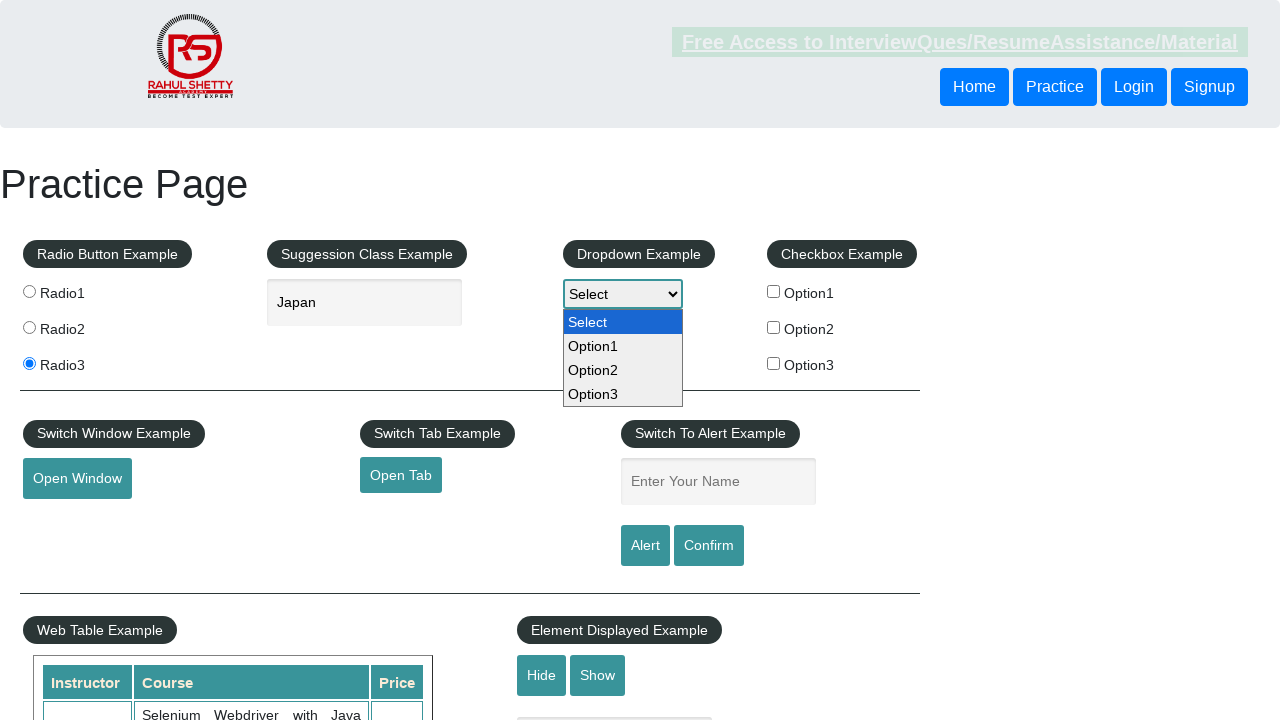

Selected 'option2' from dropdown on select#dropdown-class-example
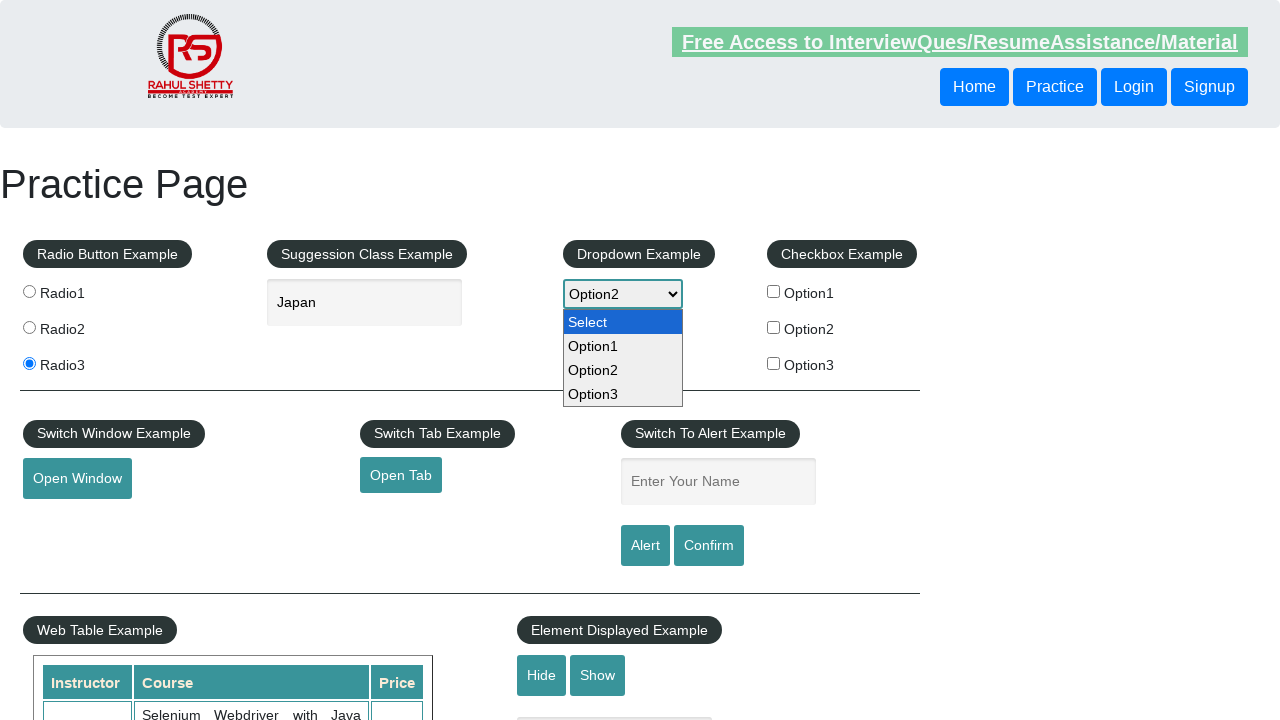

Checked checkbox option 1 at (774, 291) on input#checkBoxOption1
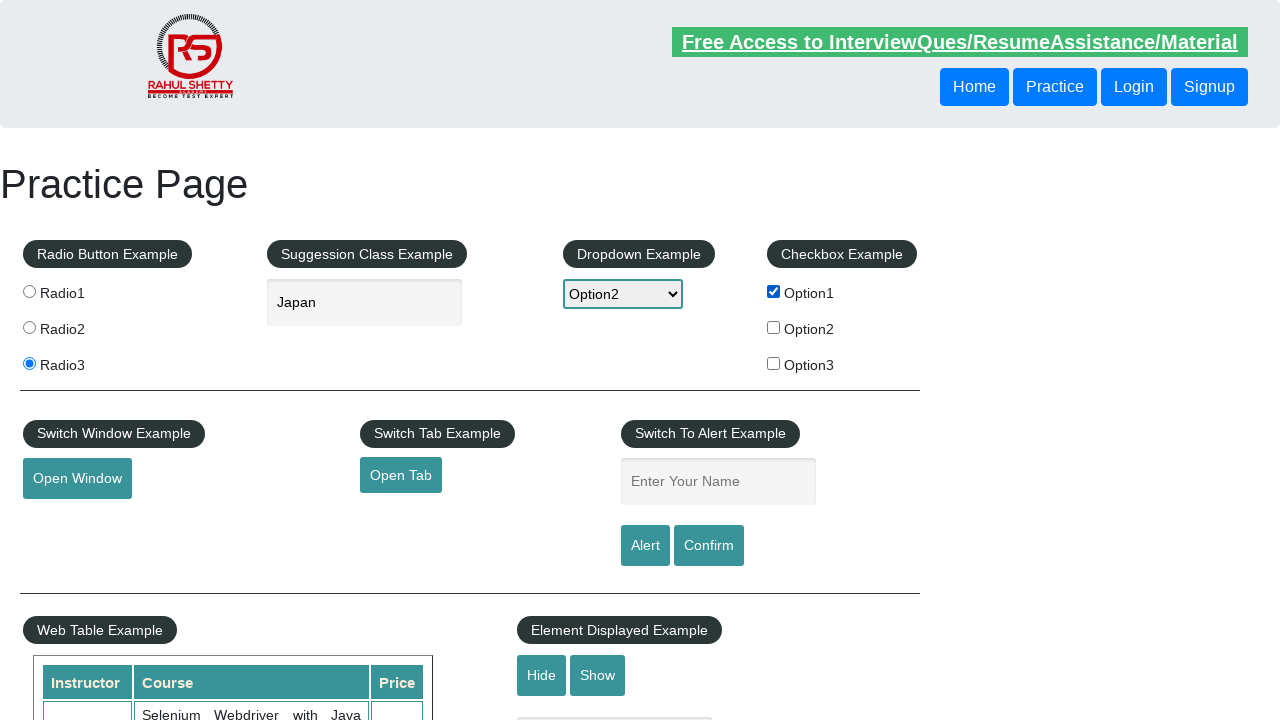

Checked checkbox option 2 at (774, 327) on input#checkBoxOption2
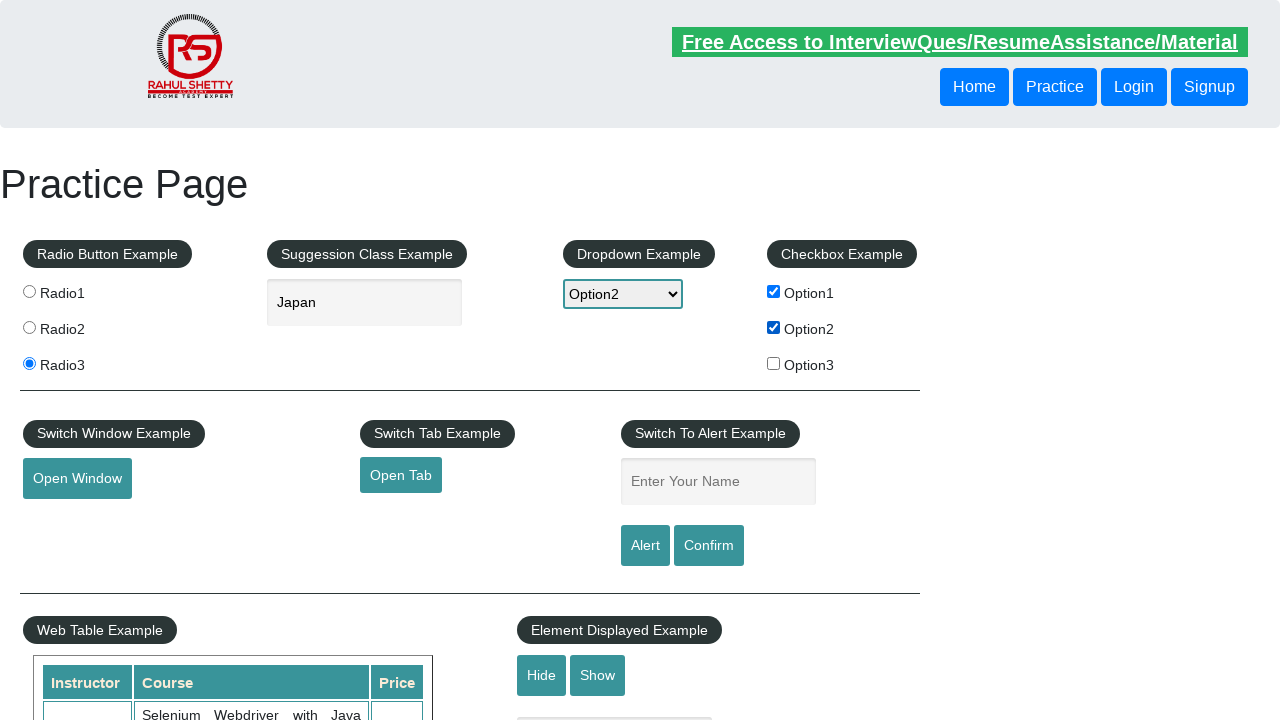

Checked checkbox option 3 at (774, 363) on input#checkBoxOption3
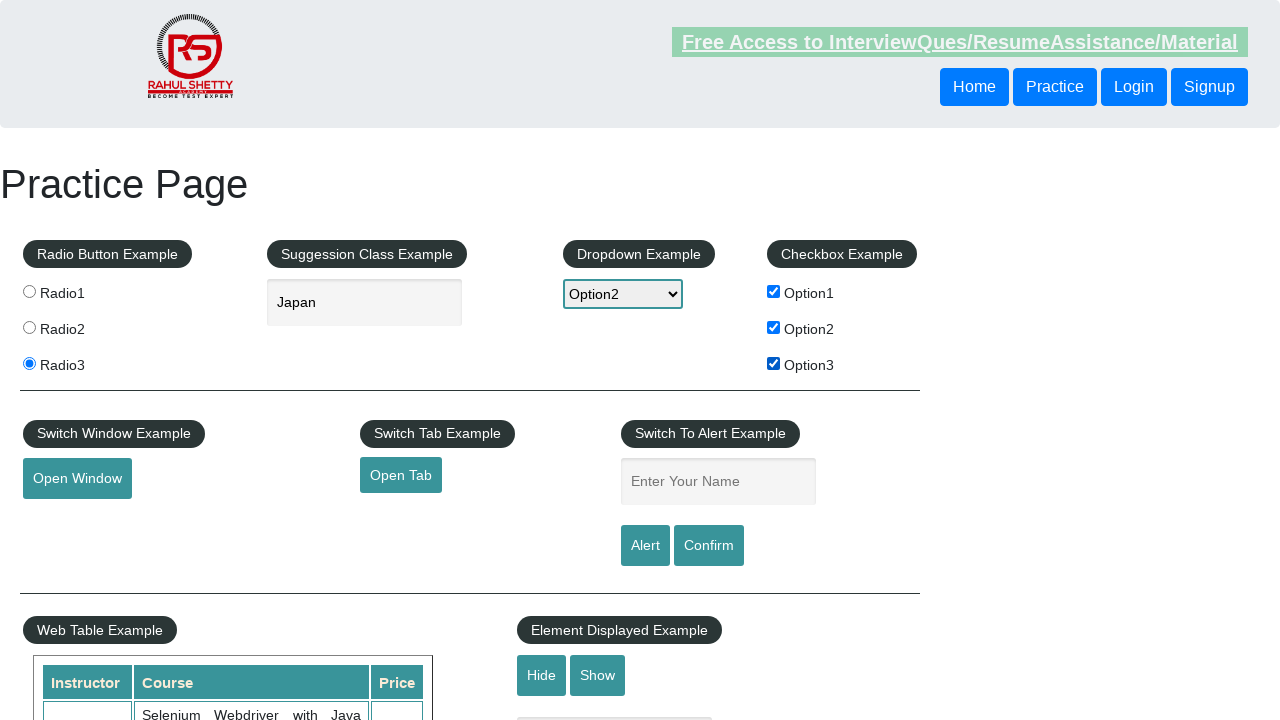

Unchecked checkbox option 2 at (774, 327) on input#checkBoxOption2
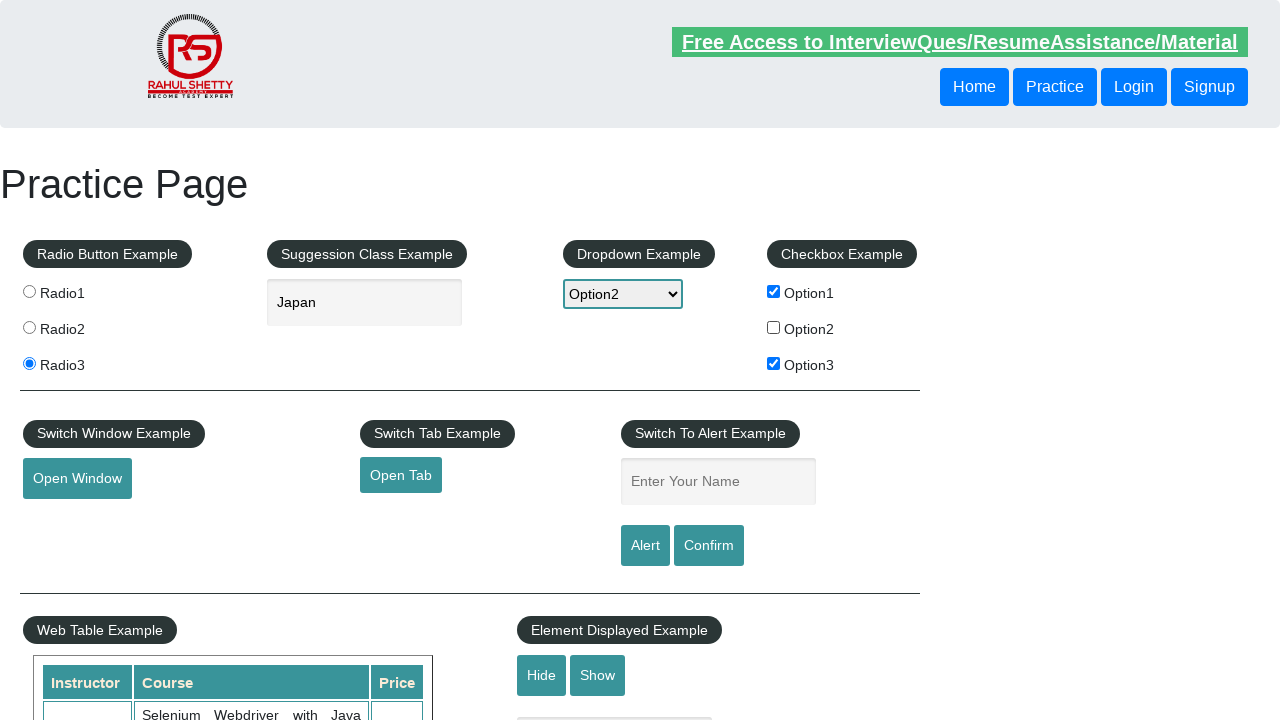

Clicked 'Open Window' button at (77, 479) on #openwindow
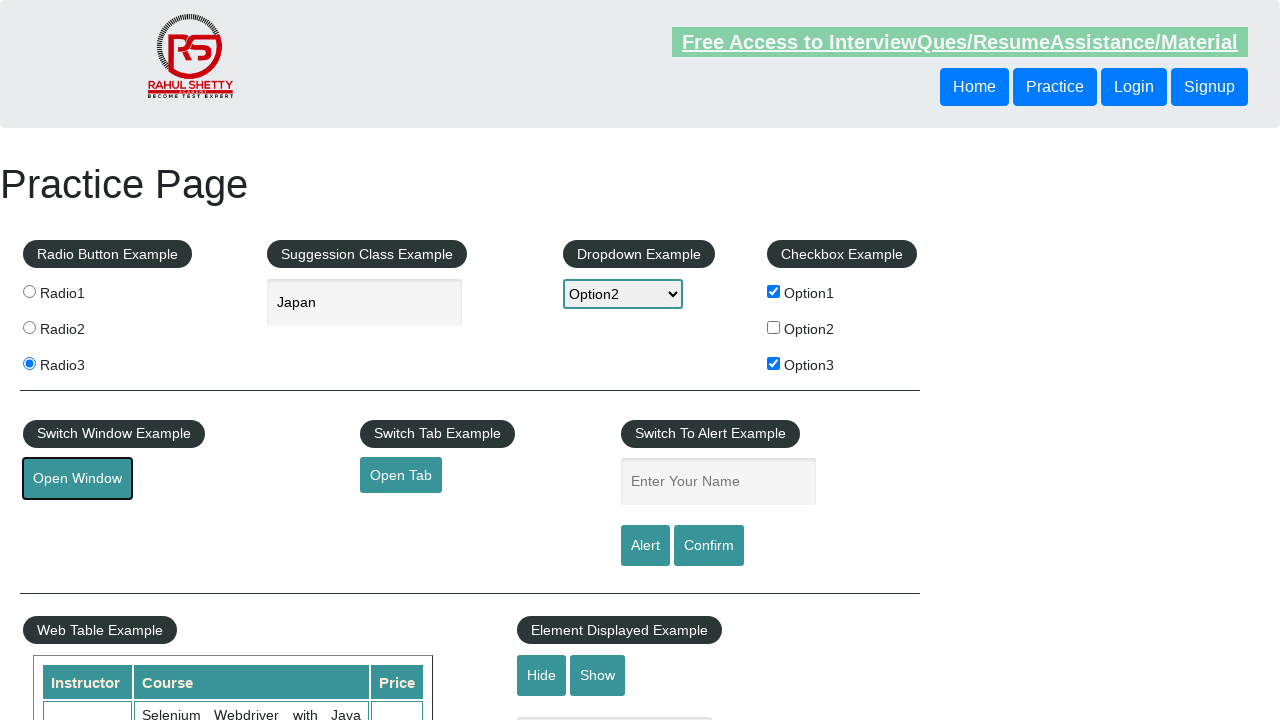

New window loaded
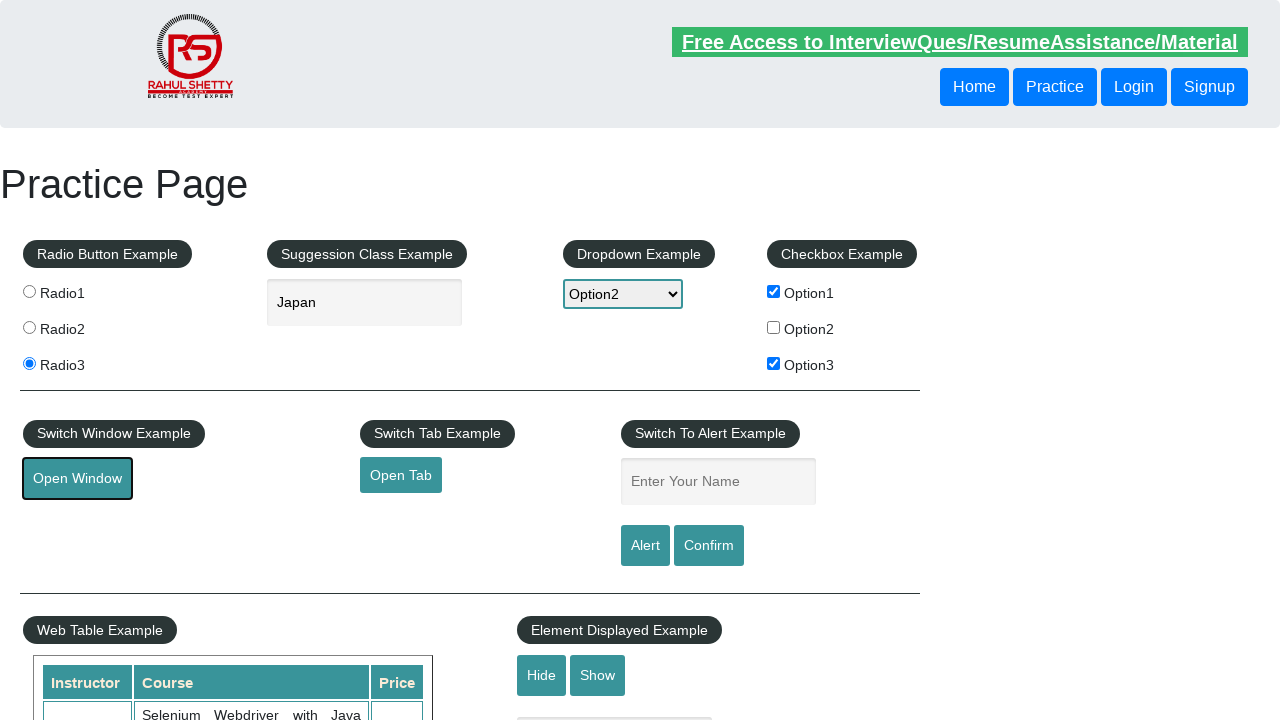

Closed new window
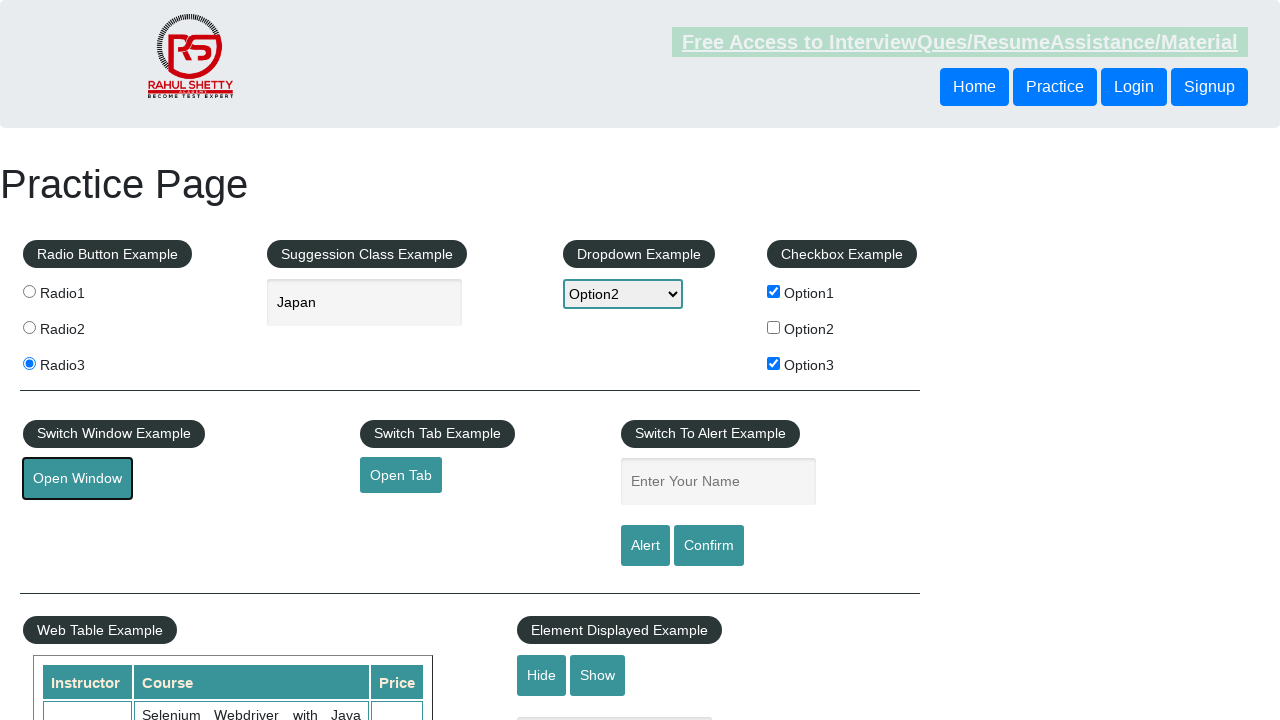

Clicked 'Open Tab' button at (401, 475) on #opentab
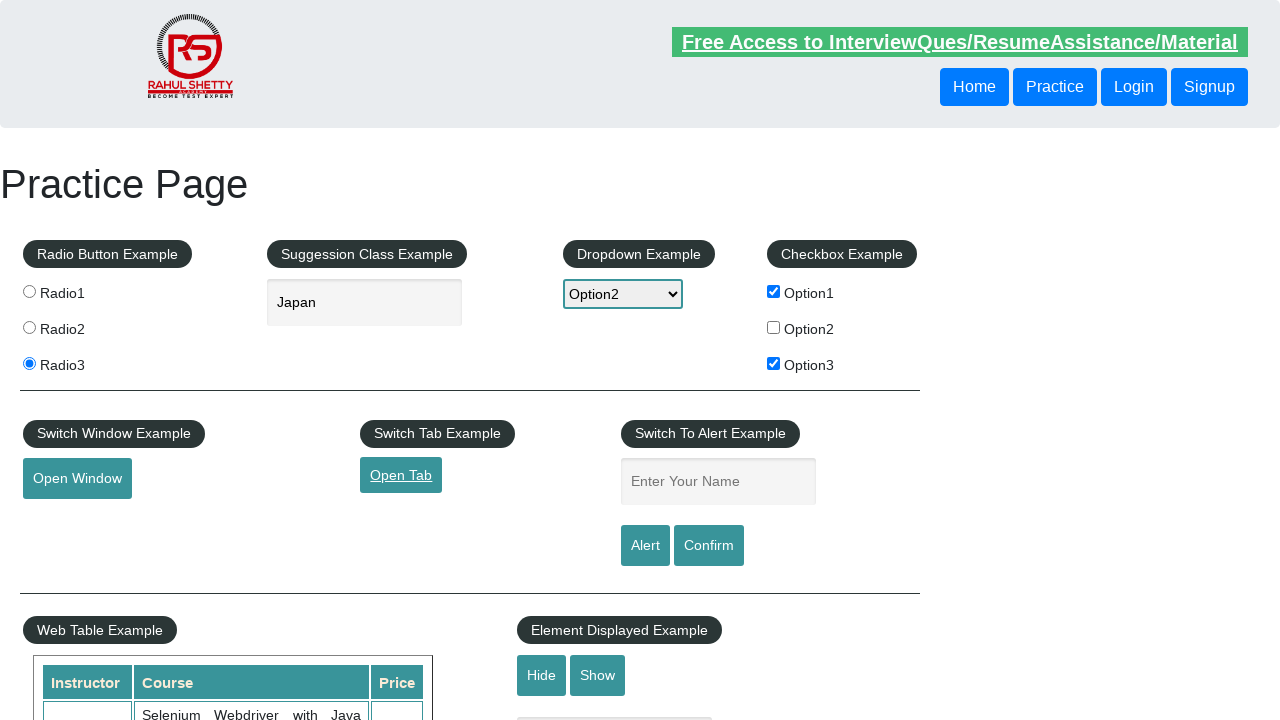

New tab loaded
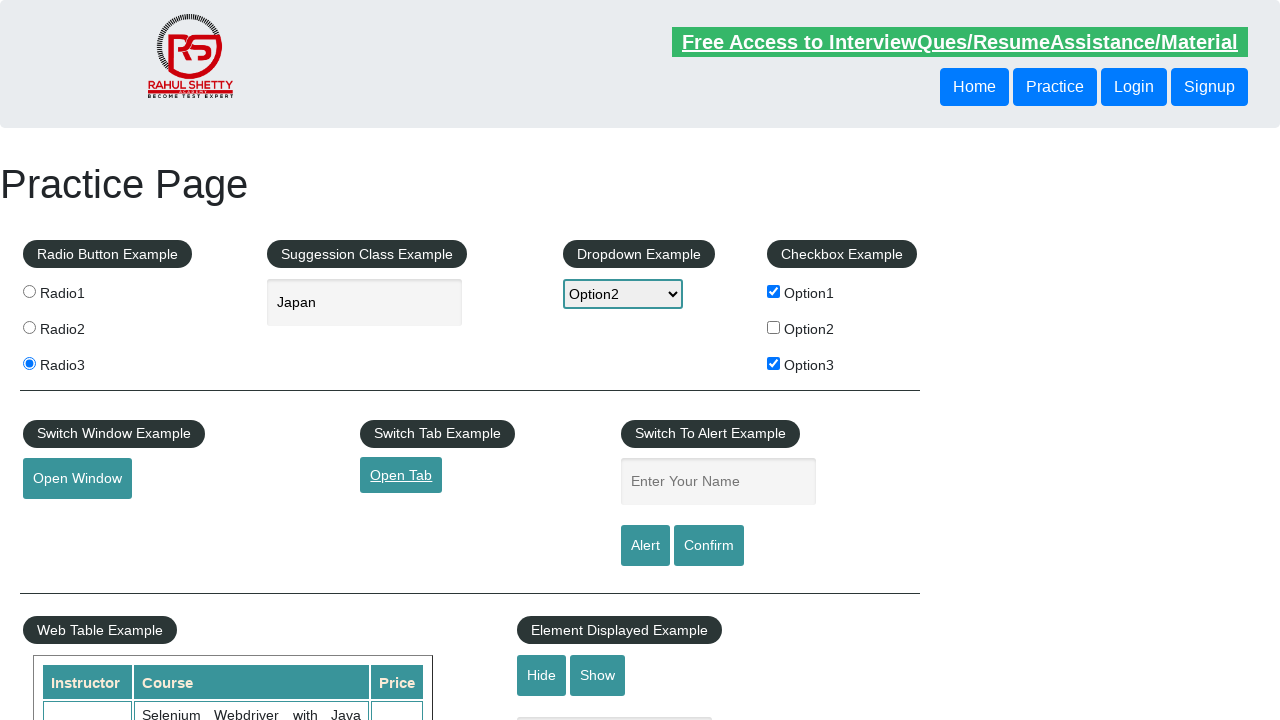

Filled name field with 'input alert' on #name
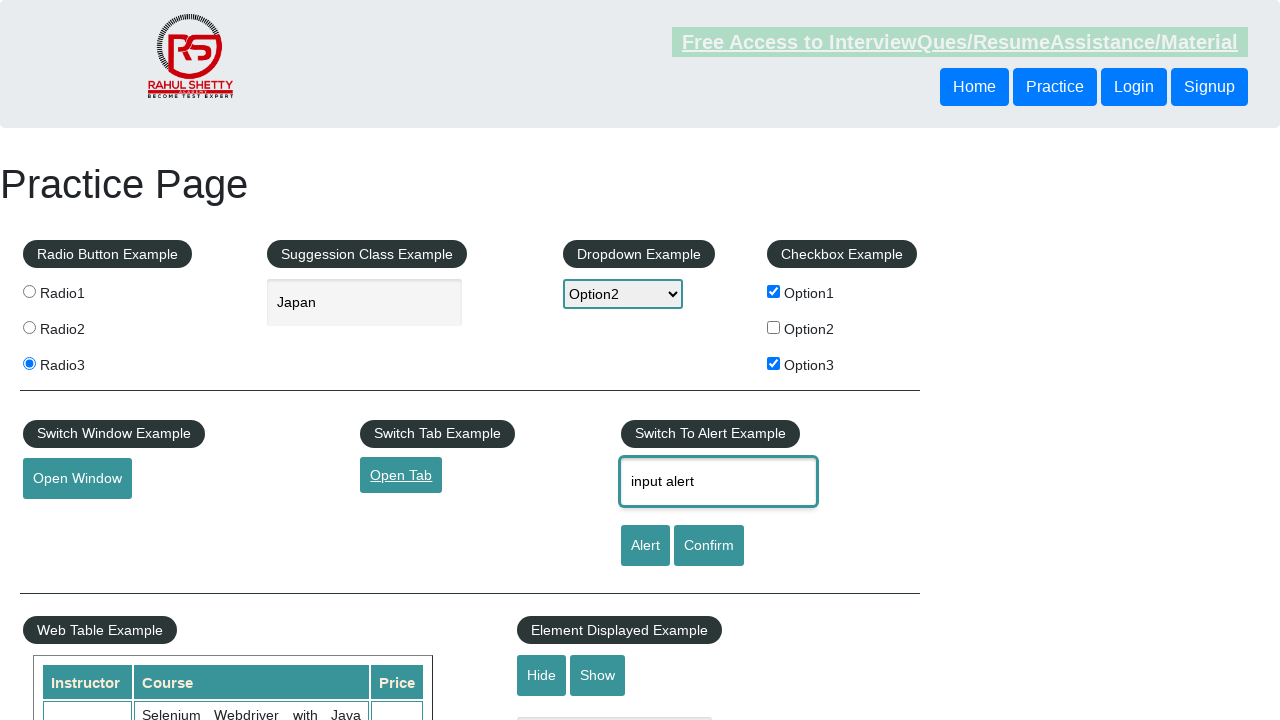

Clicked confirm button and accepted alert at (709, 546) on #confirmbtn
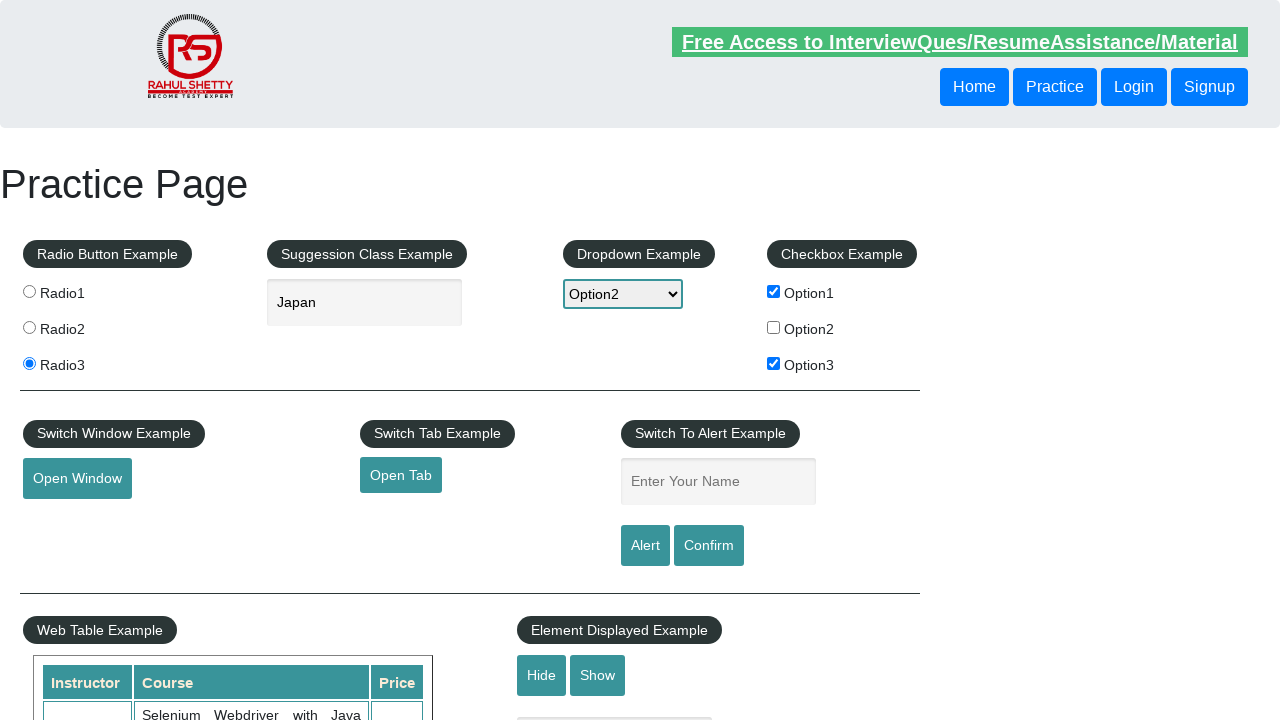

Clicked alert button and accepted alert at (645, 546) on #alertbtn
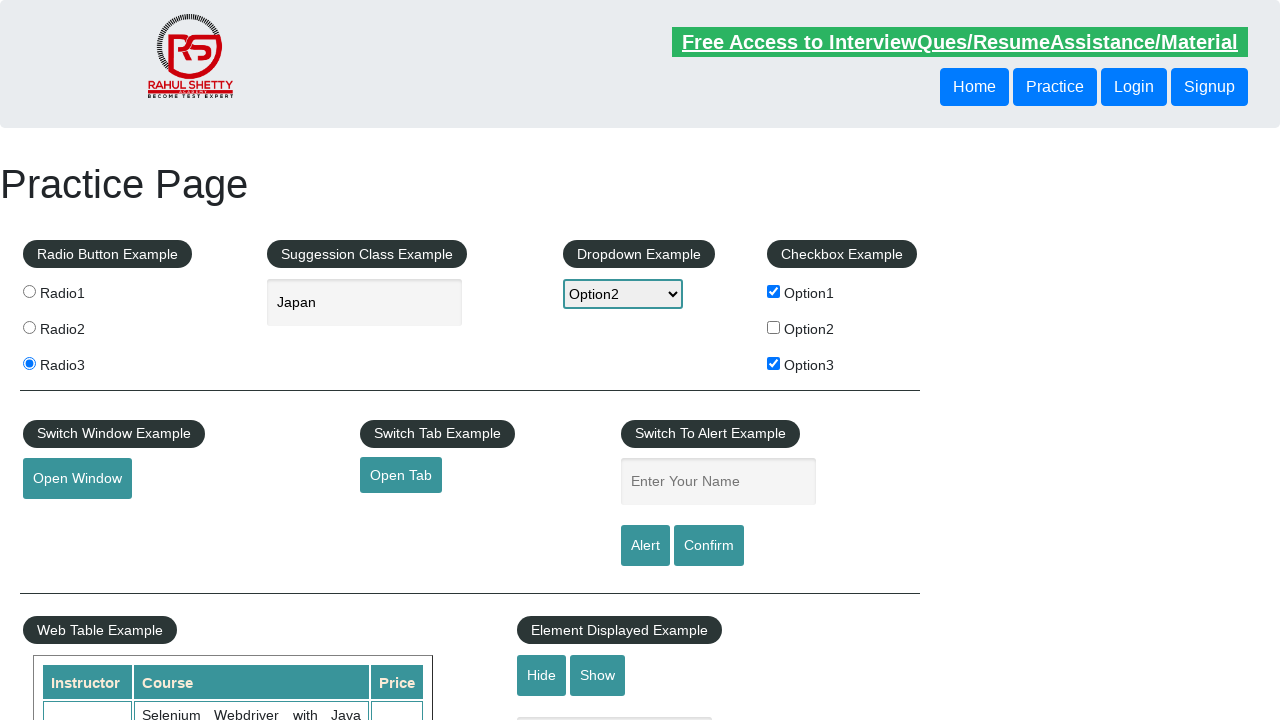

Located web table with course data
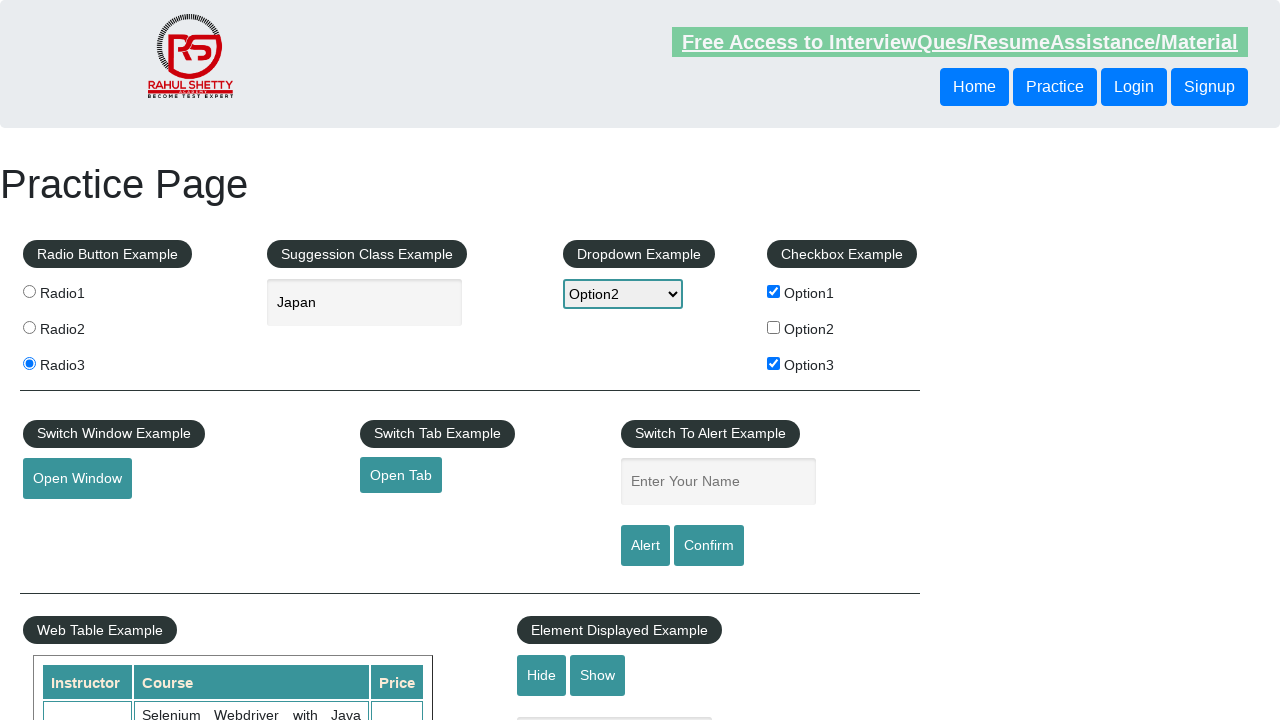

Filled displayed text input with 'input to show' on input#displayed-text
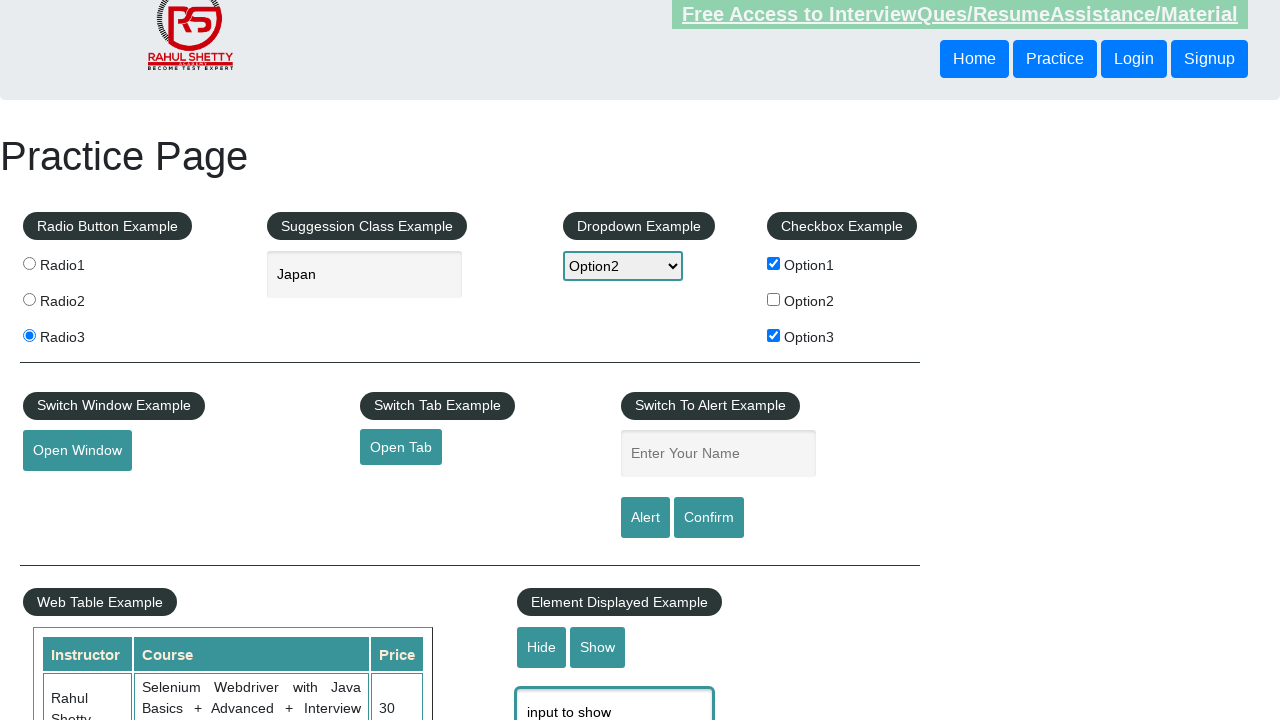

Clicked hide button to hide textbox at (542, 647) on #hide-textbox
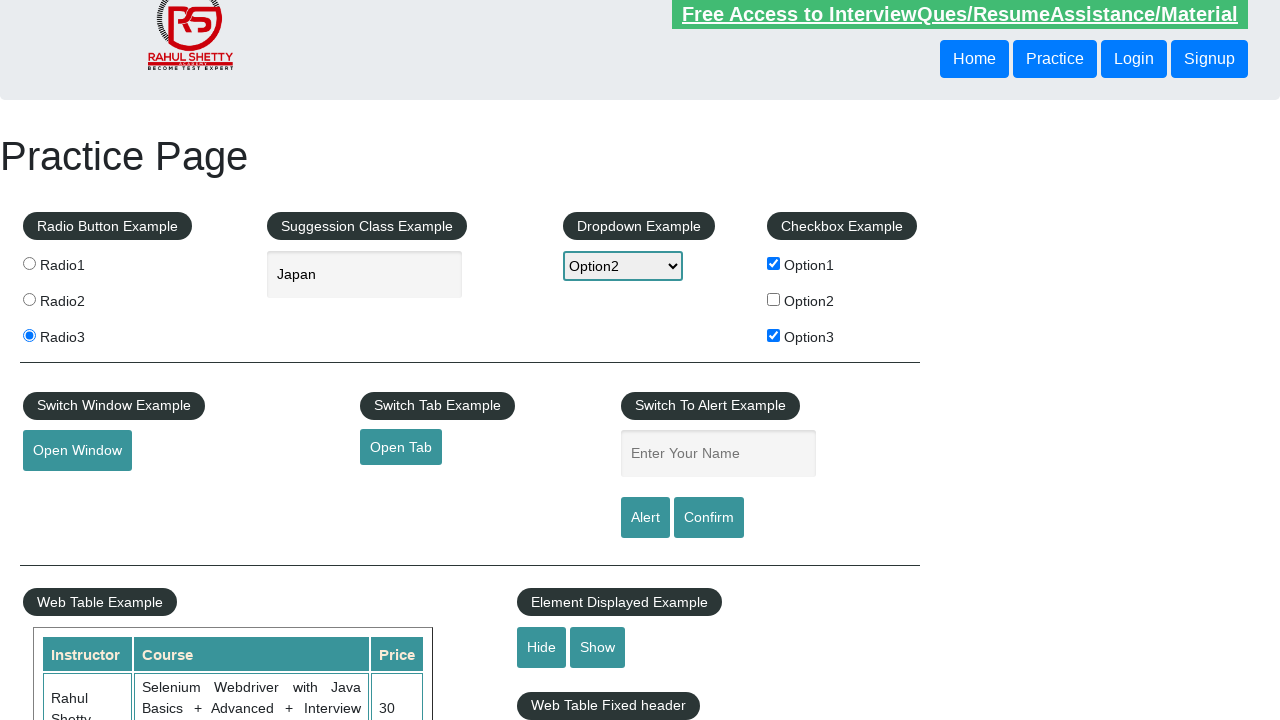

Clicked show button to display textbox at (598, 647) on #show-textbox
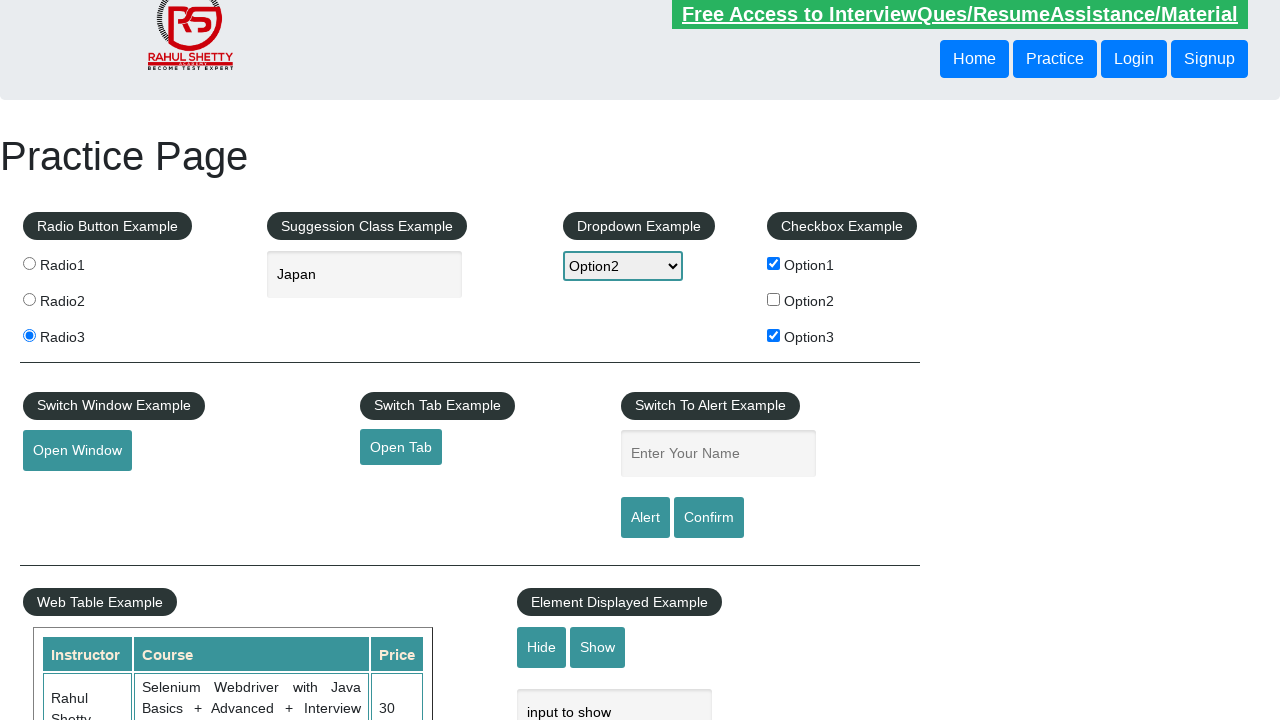

Scrolled fixed header table into view
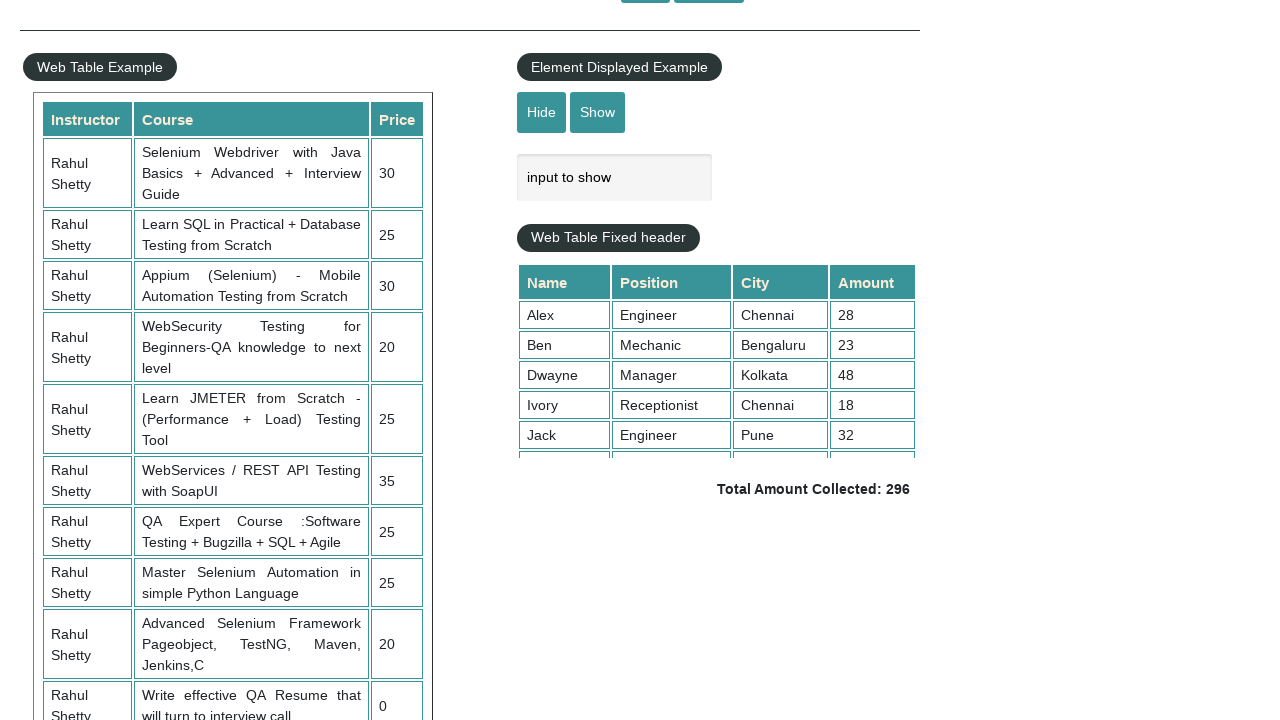

Started scrolling within fixed header table
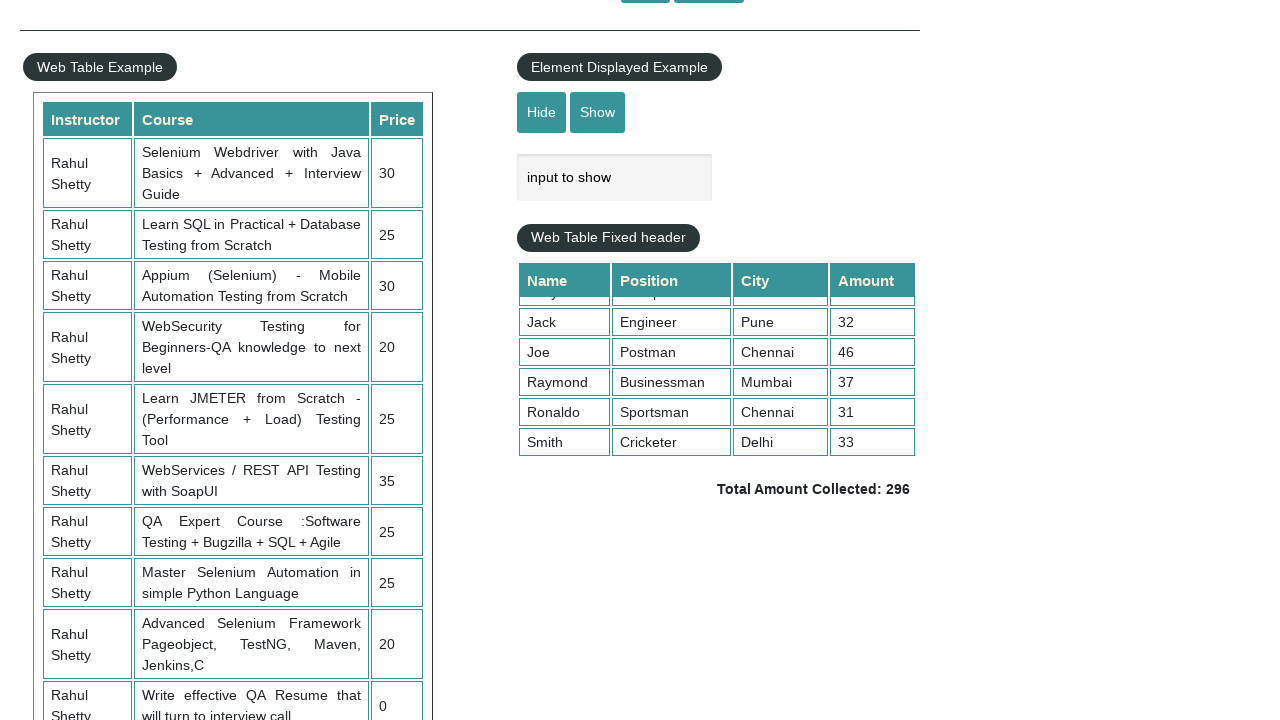

Completed scrolling in fixed header table
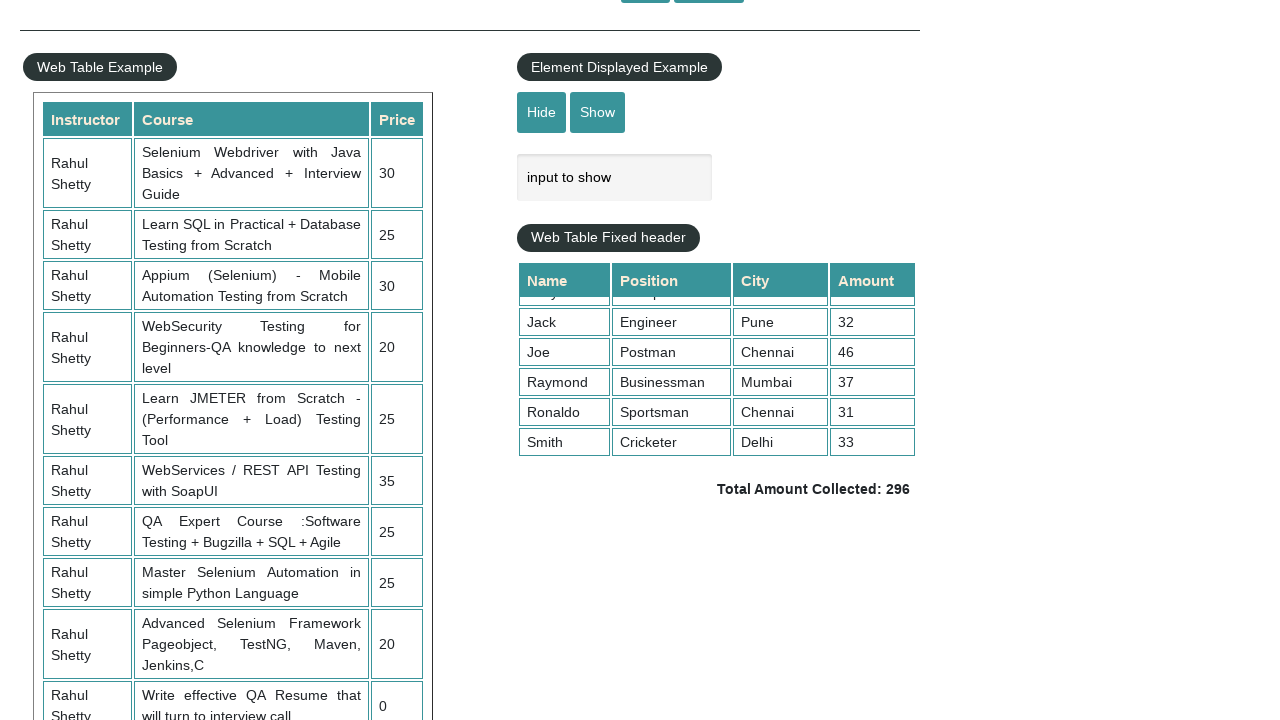

Hovered over mouse hover button at (83, 361) on #mousehover
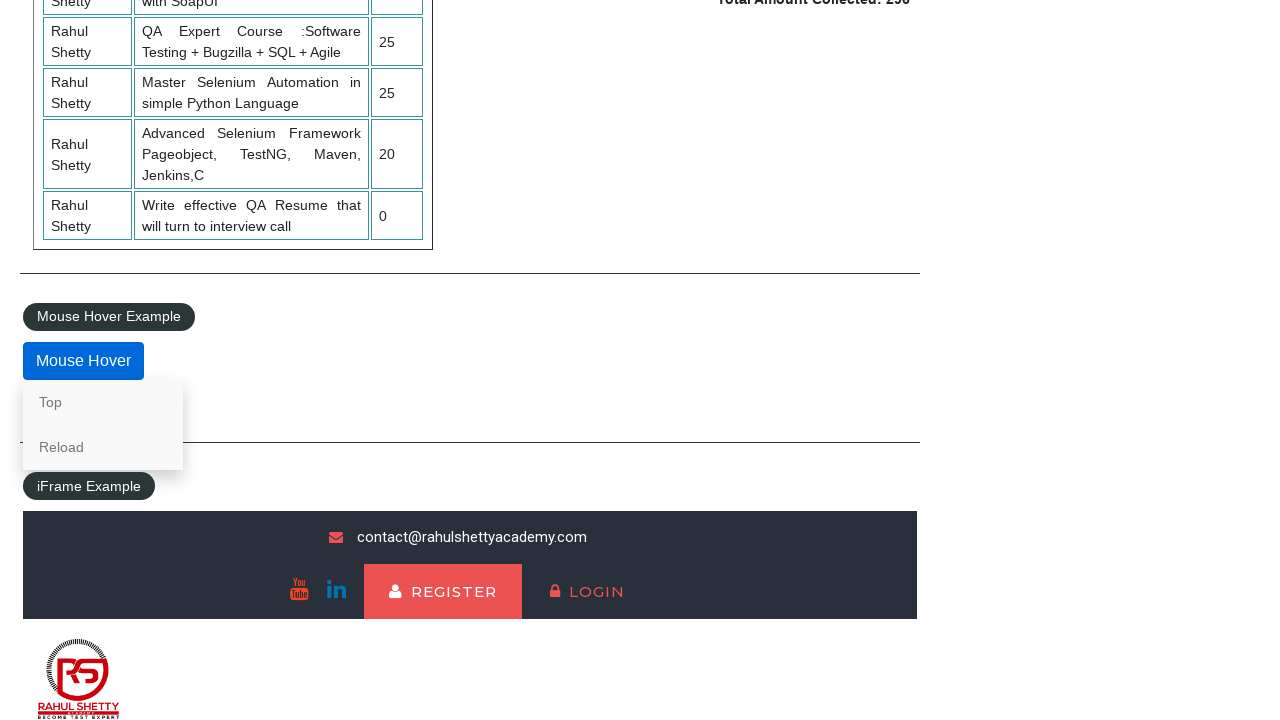

Top menu option became visible after hover
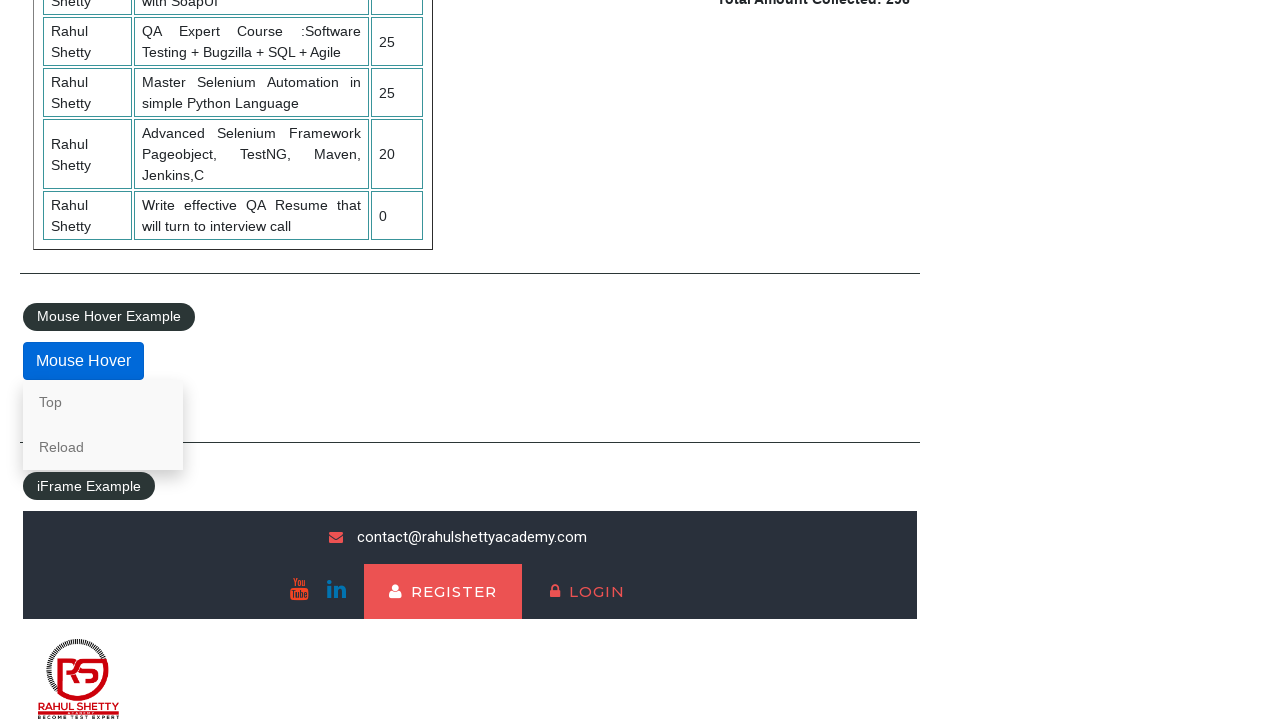

Clicked 'Top' menu option at (103, 402) on a:has-text('Top')
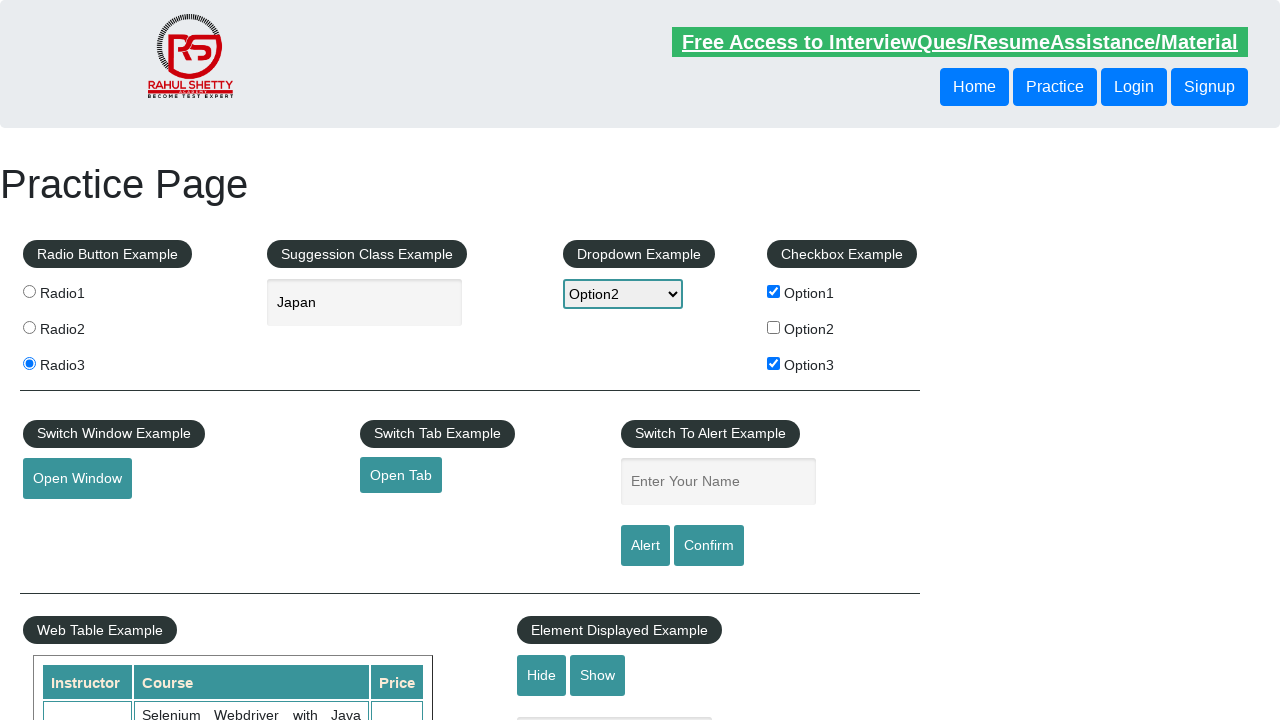

Hovered over mouse hover button again at (83, 361) on #mousehover
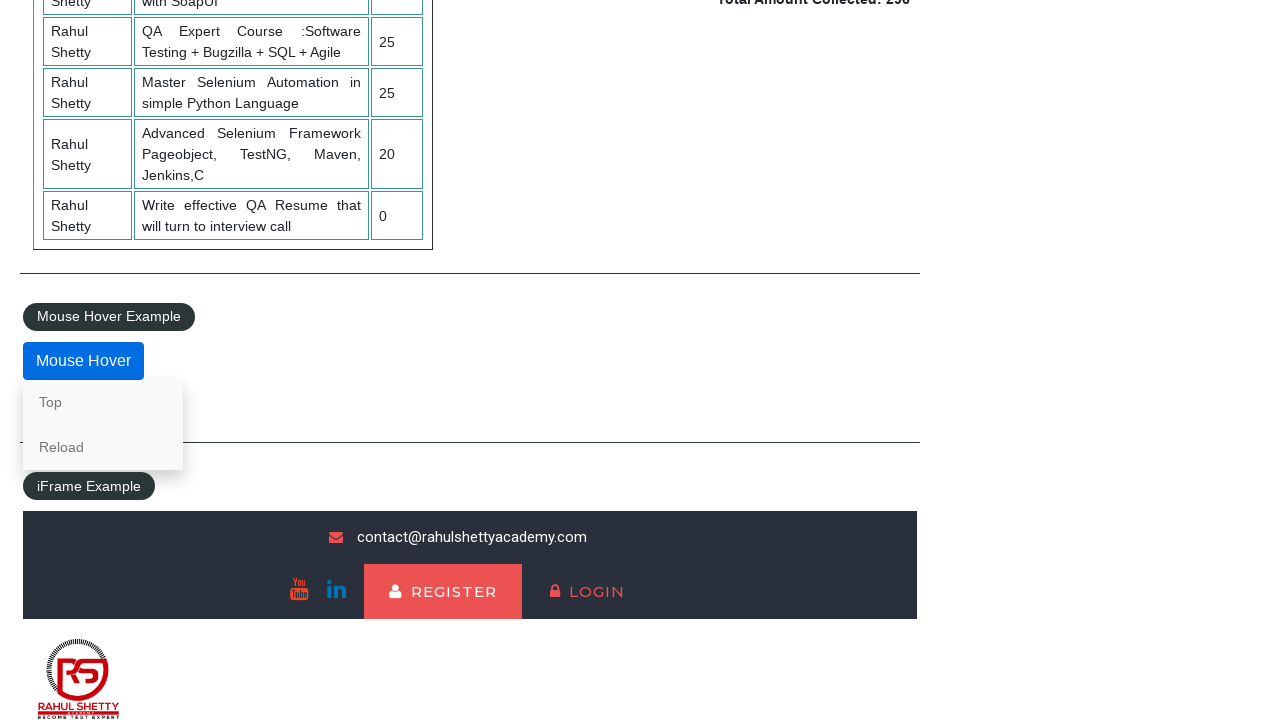

Reload menu option became visible after hover
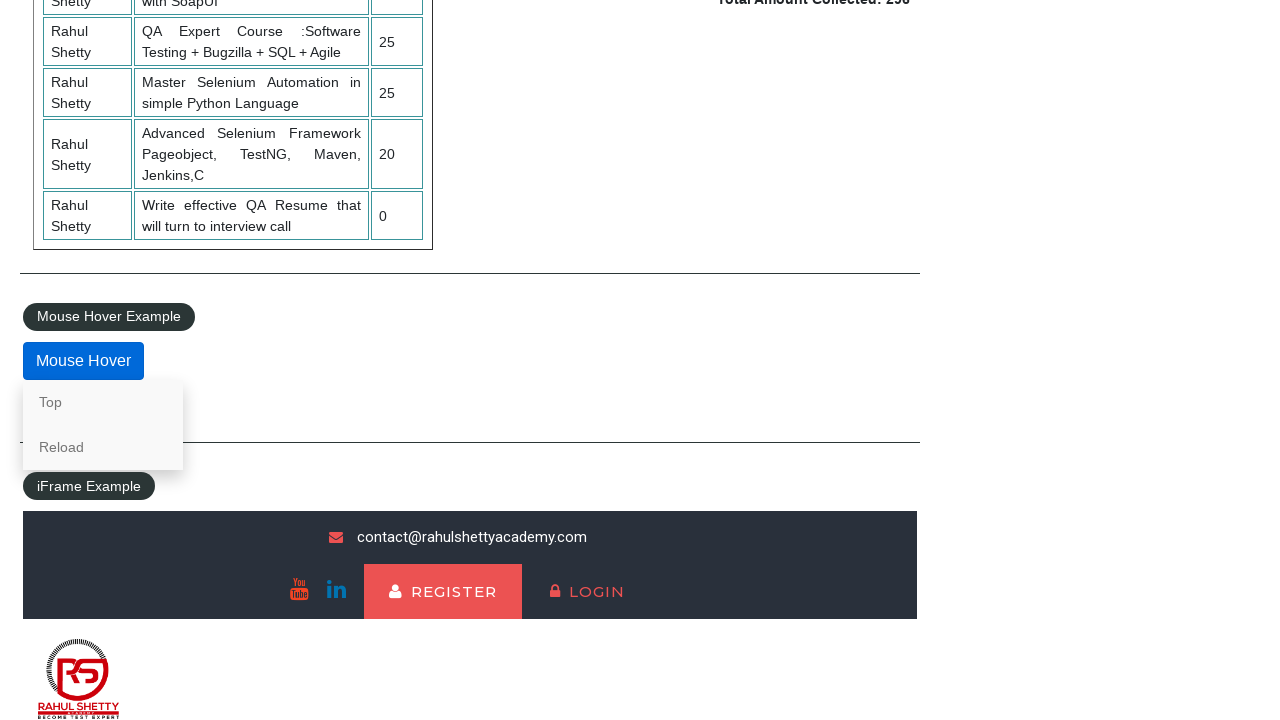

Clicked 'Reload' menu option at (103, 447) on a:has-text('Reload')
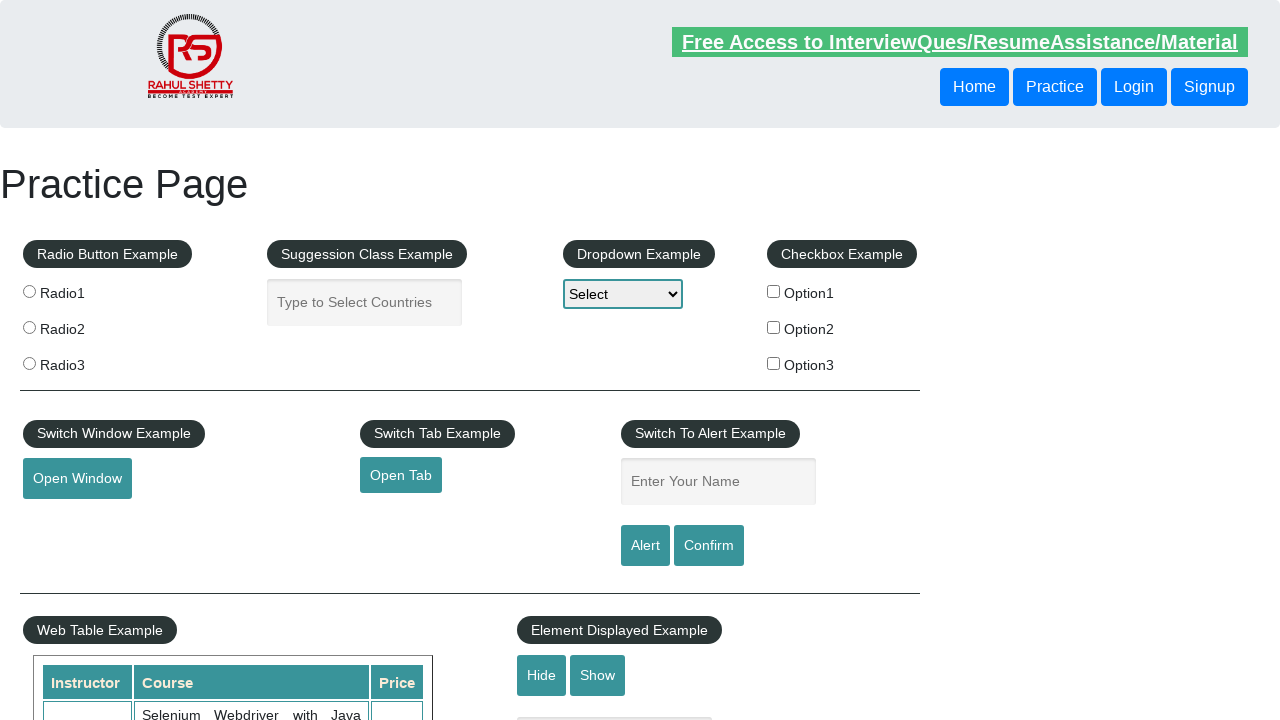

Located courses iframe
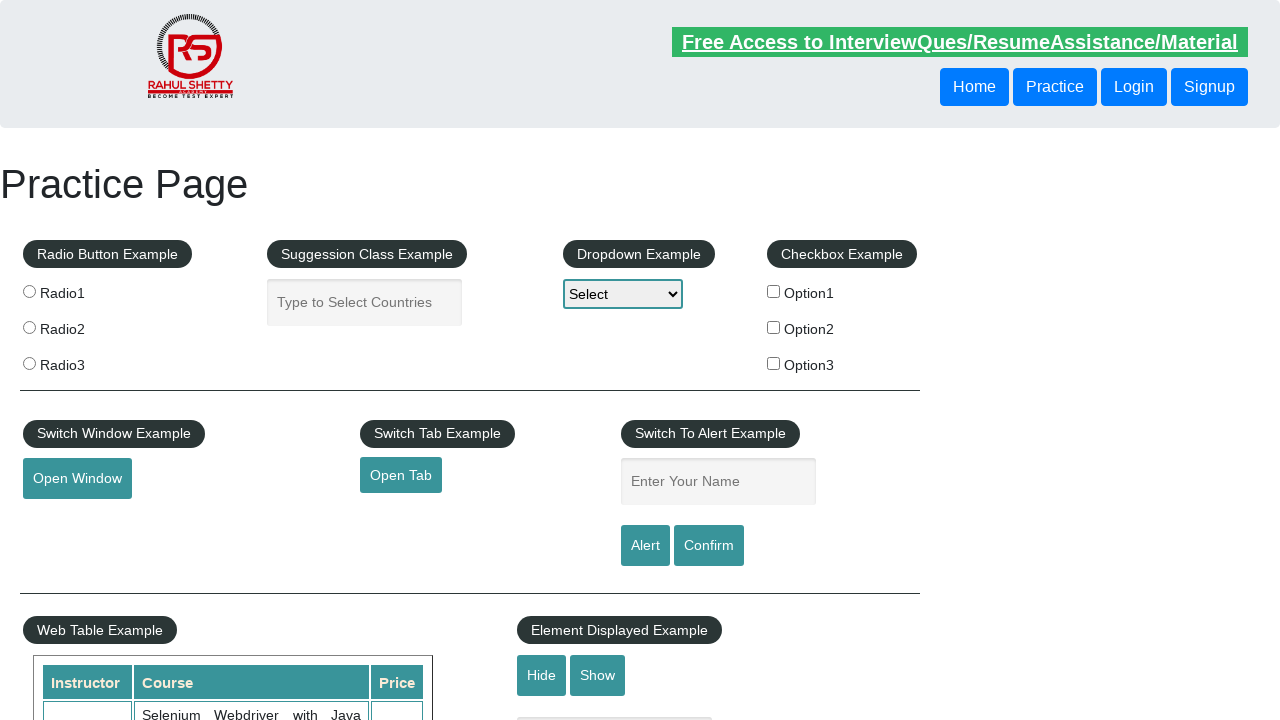

Scrolled down 500px within iframe
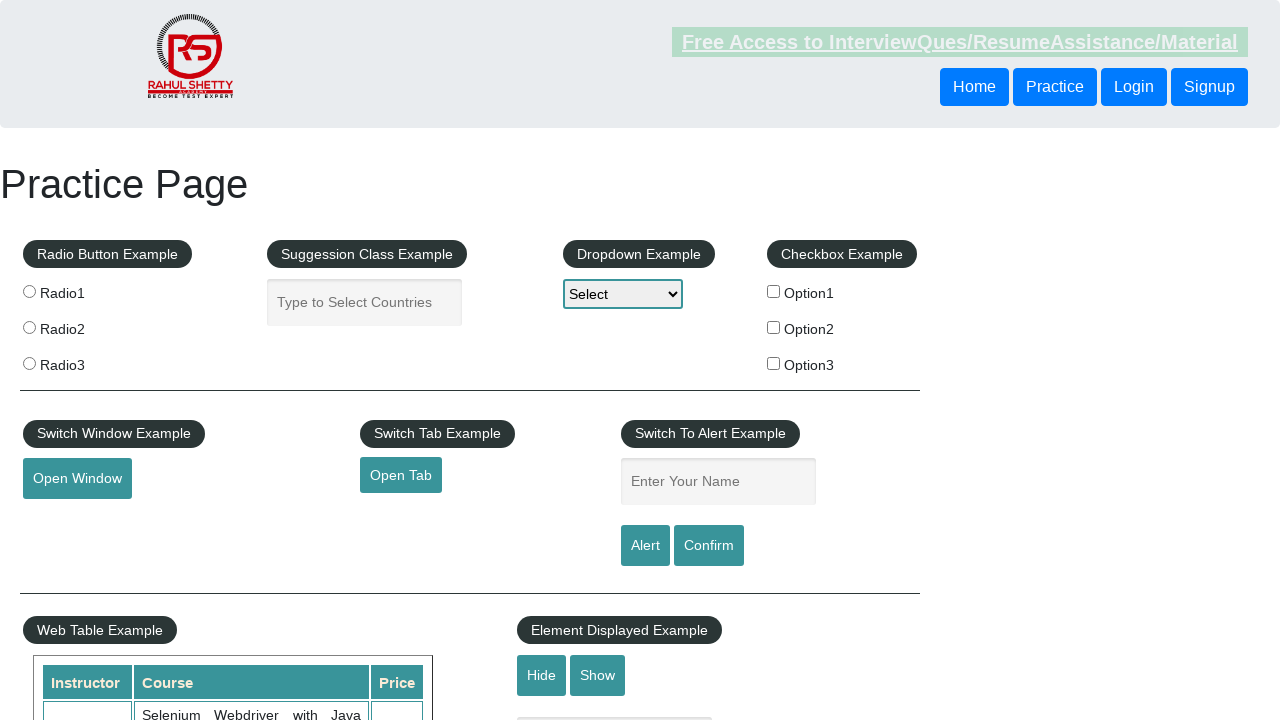

Waited for scroll animation in iframe
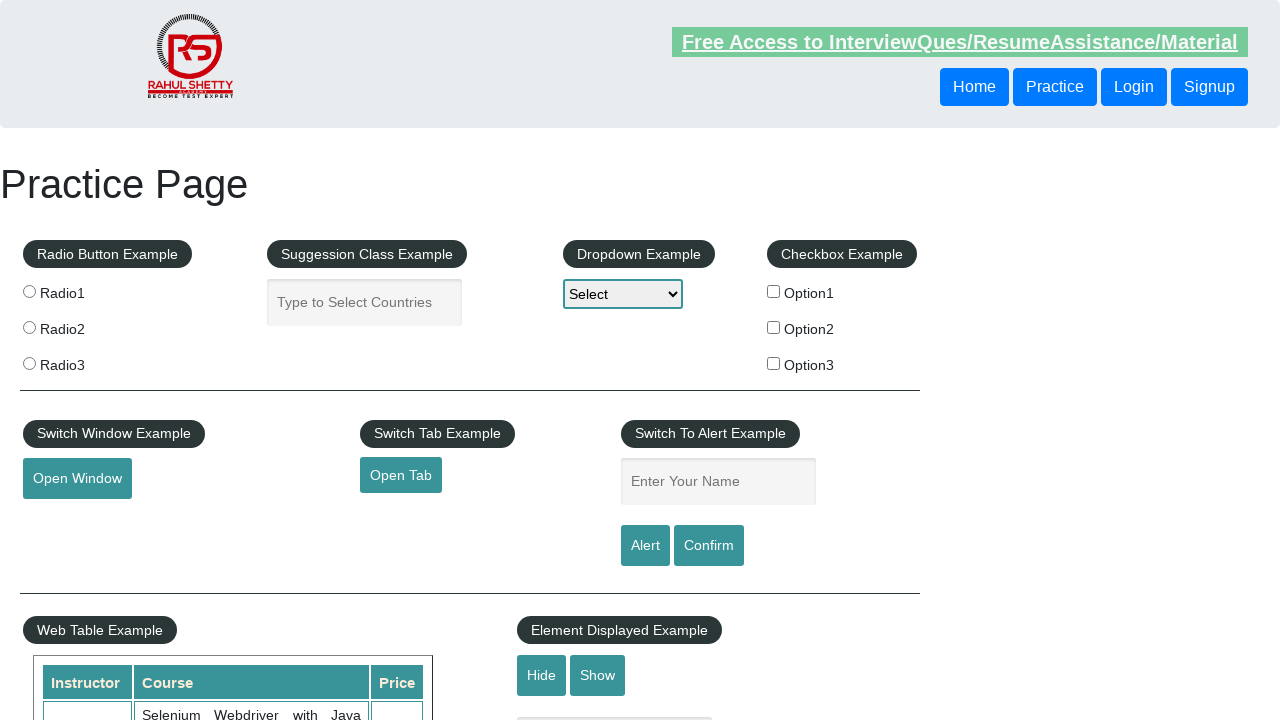

Scrolled to bottom of iframe
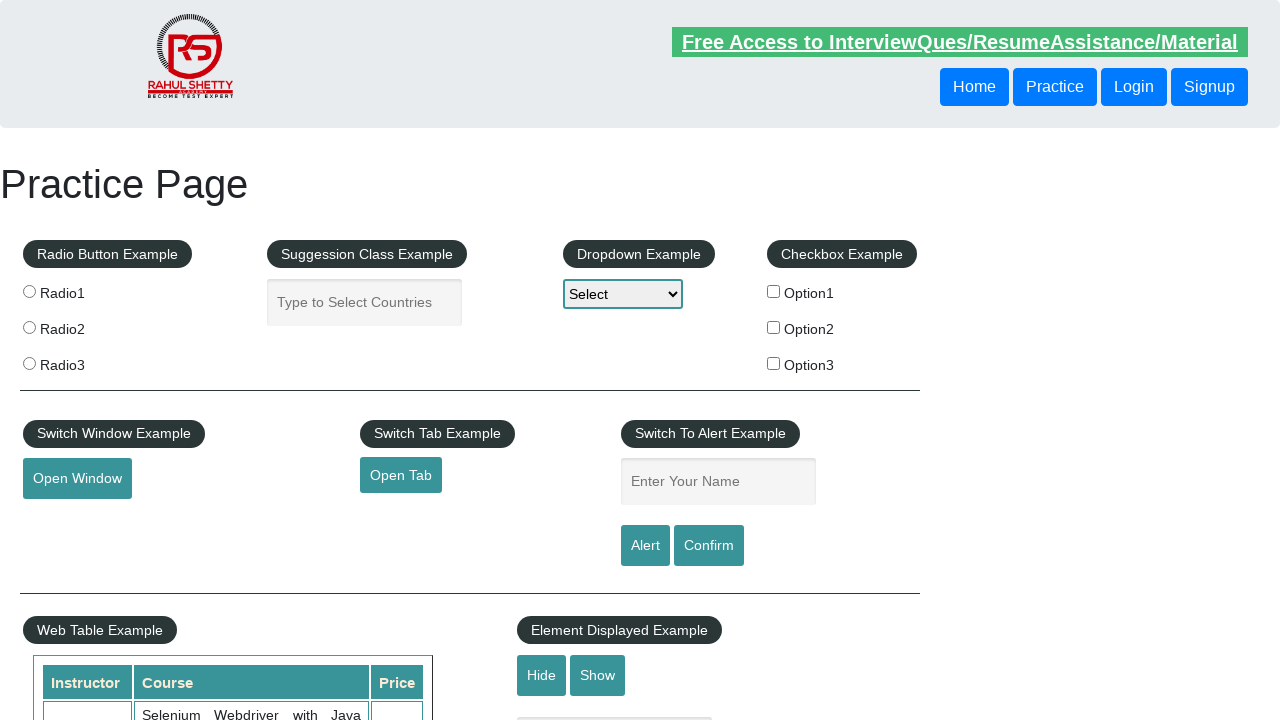

Waited for scroll animation at bottom of iframe
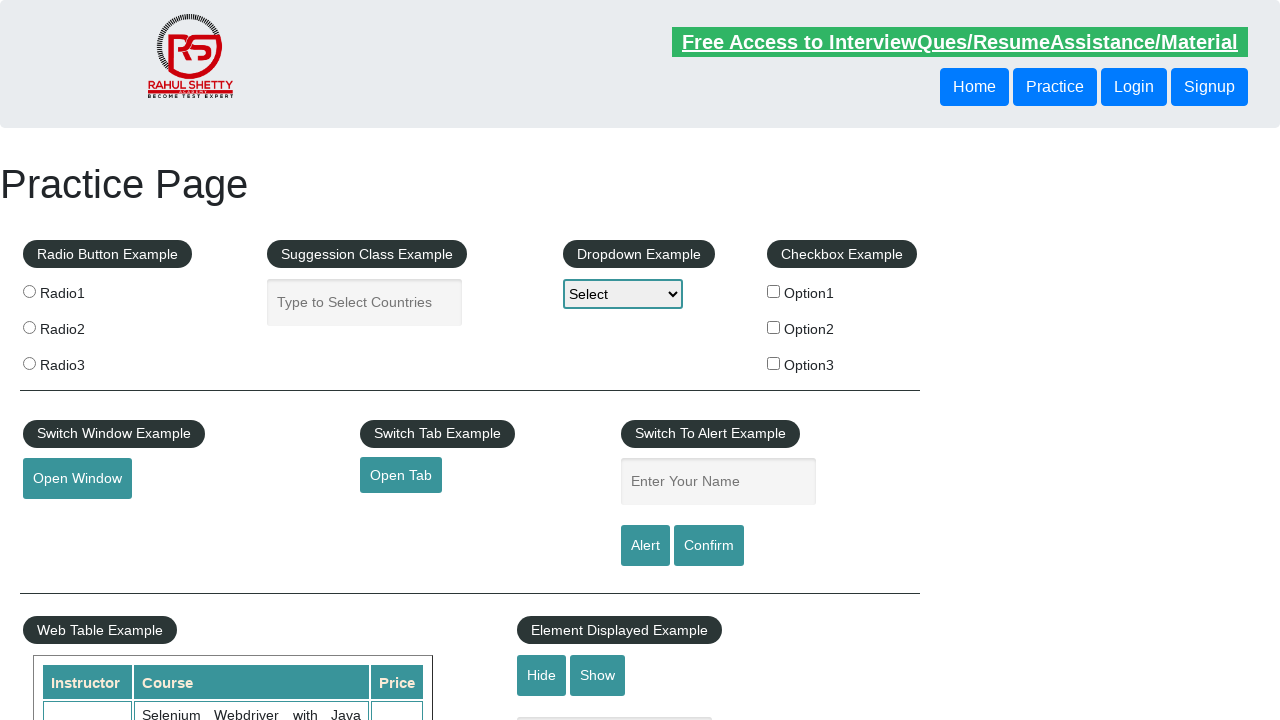

Scrolled back to top of iframe
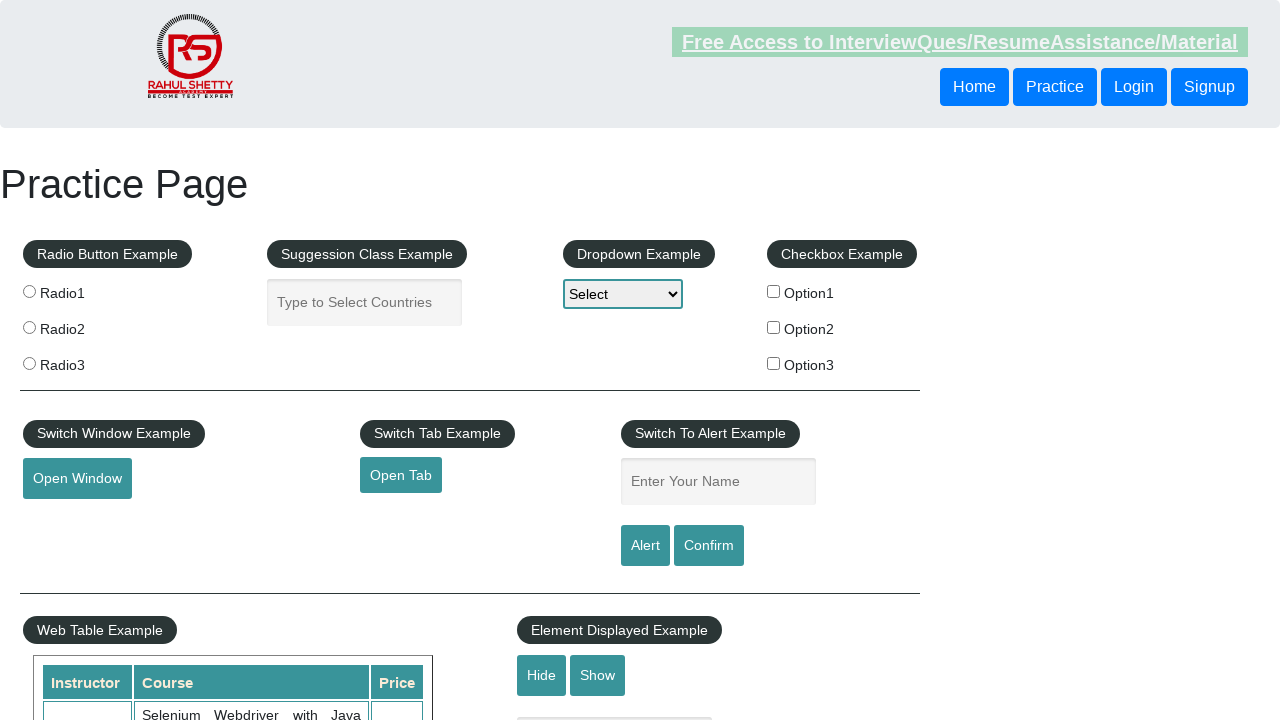

Completed all iframe scrolling operations
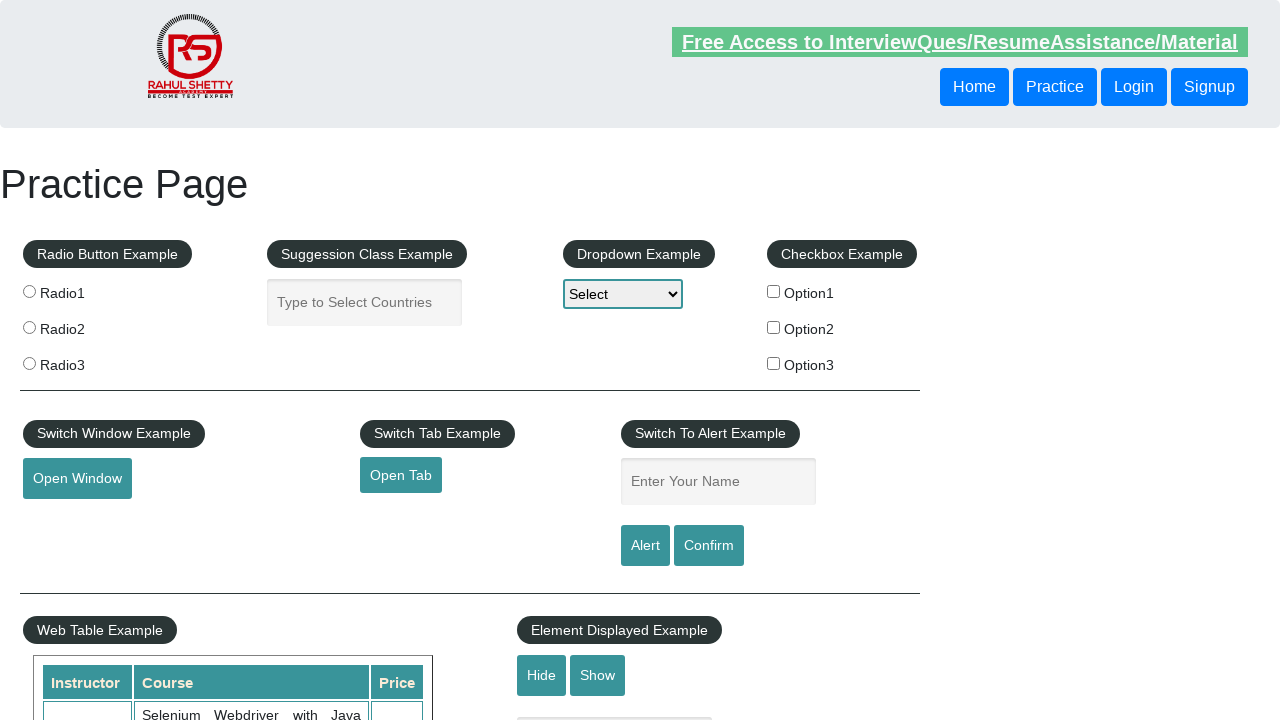

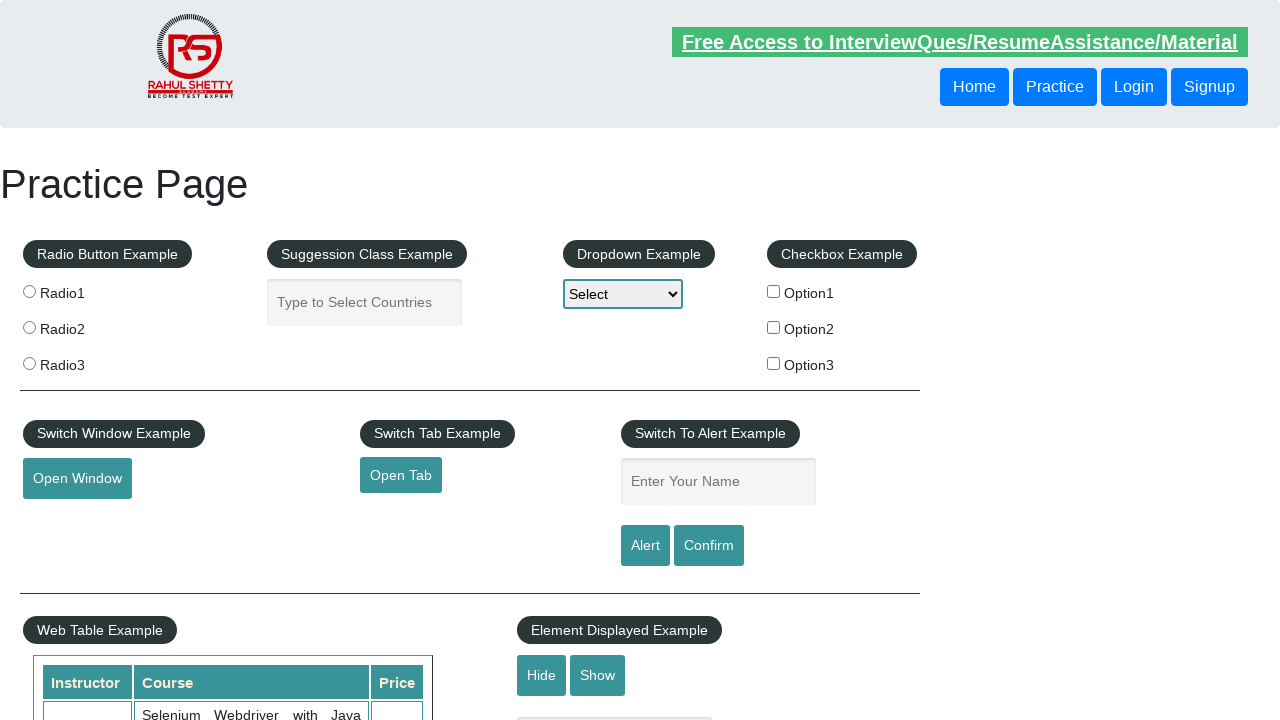